Tests an e-commerce grocery shopping flow by adding multiple items (Carrot, Brinjal, Mushroom) to cart with specified quantities, proceeding to checkout, applying a promo code, selecting a country, and completing the order.

Starting URL: https://rahulshettyacademy.com/seleniumPractise/#/

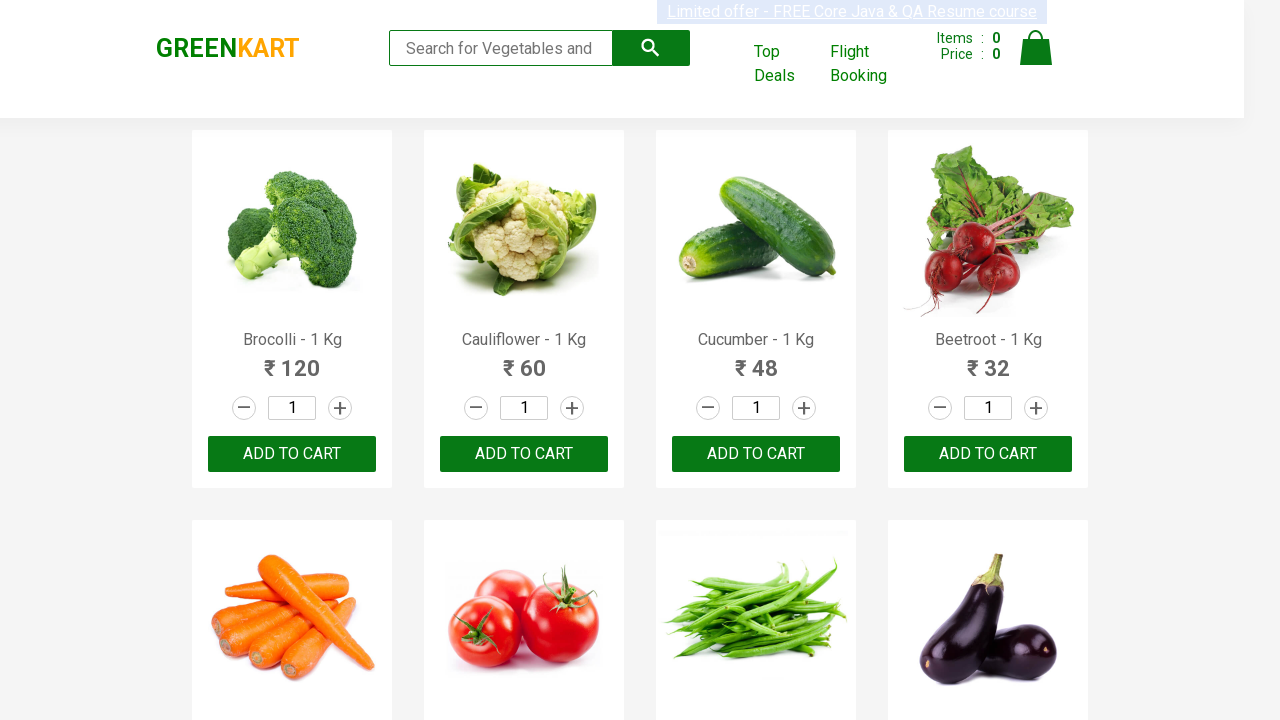

Waited for product names to load on page
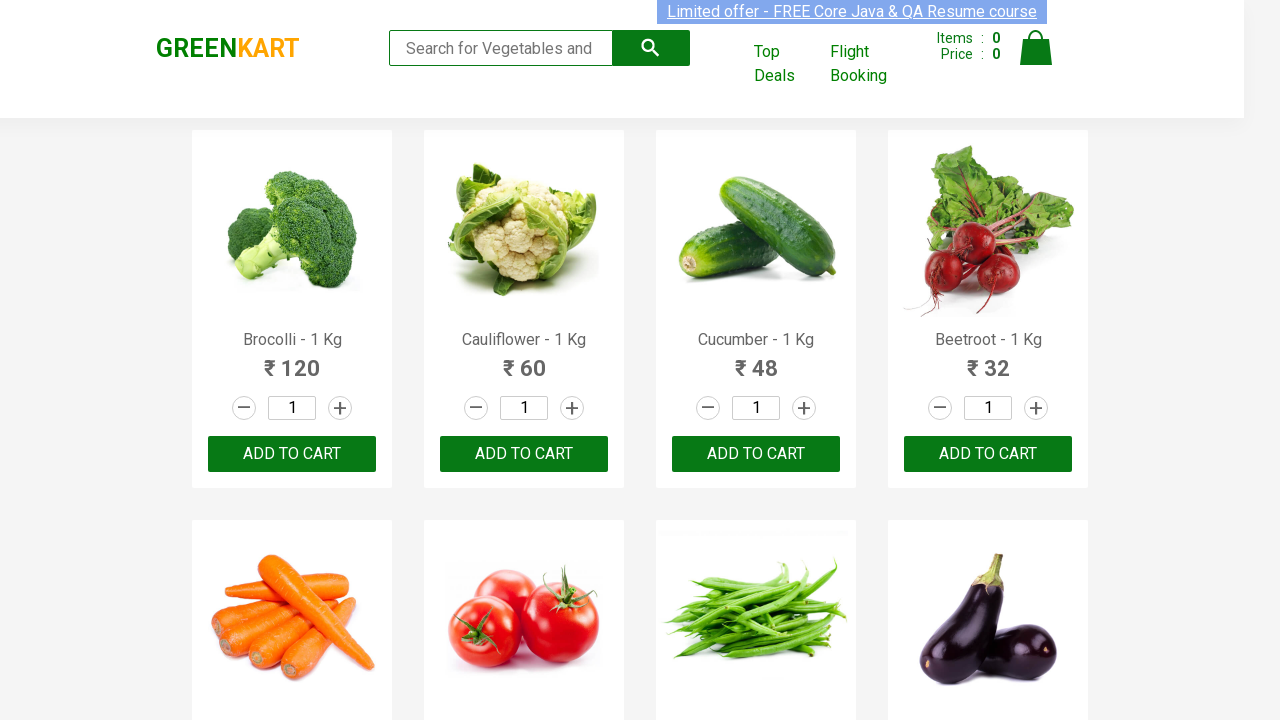

Clicked Add to Cart button for Carrot at (292, 360) on (//div[@class='product-action']//button[@type='button'])[5]
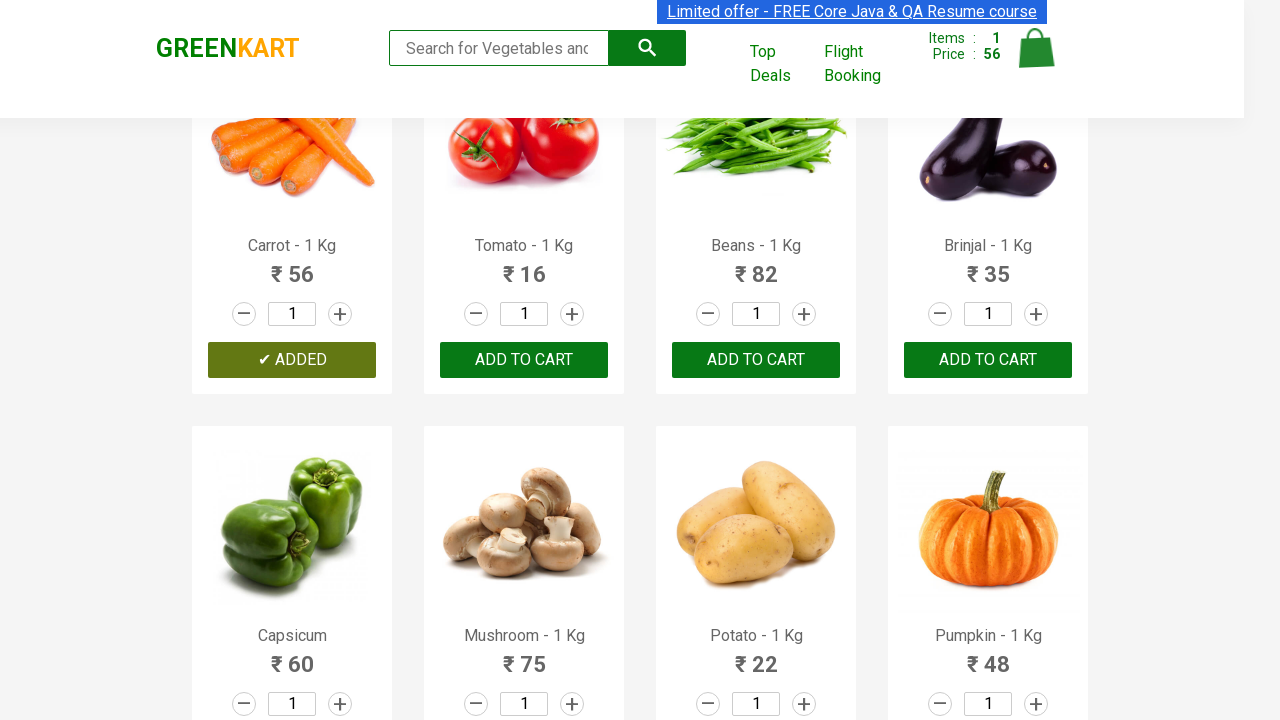

Incremented quantity for Carrot at (340, 314) on (//div[@class='stepper-input']//a[@class='increment'])[5]
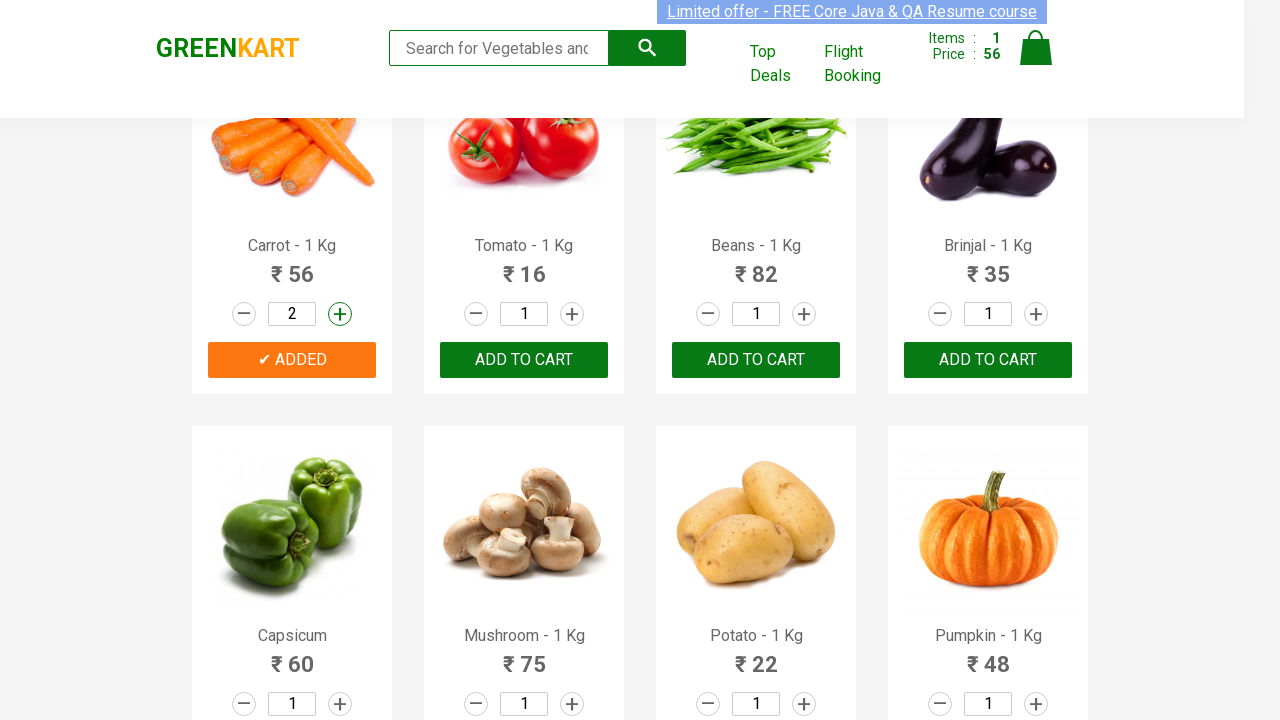

Incremented quantity for Carrot at (340, 314) on (//div[@class='stepper-input']//a[@class='increment'])[5]
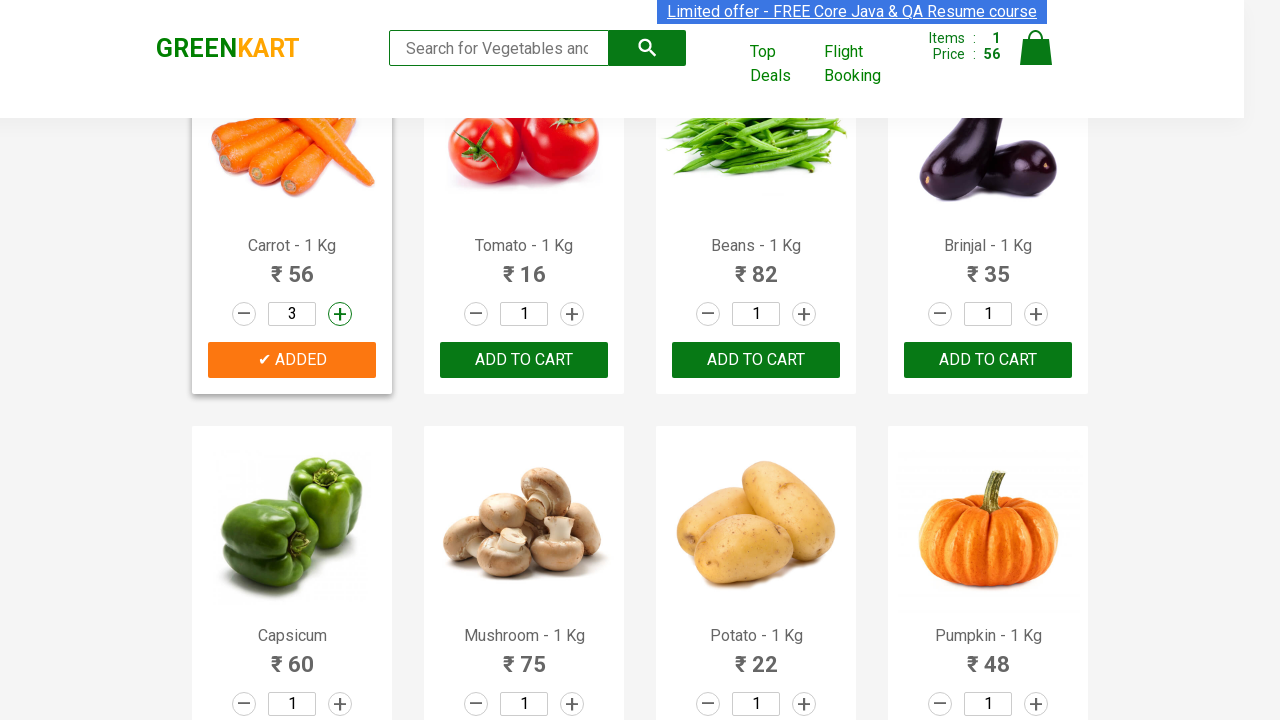

Waited 1 second after adding Carrot to cart
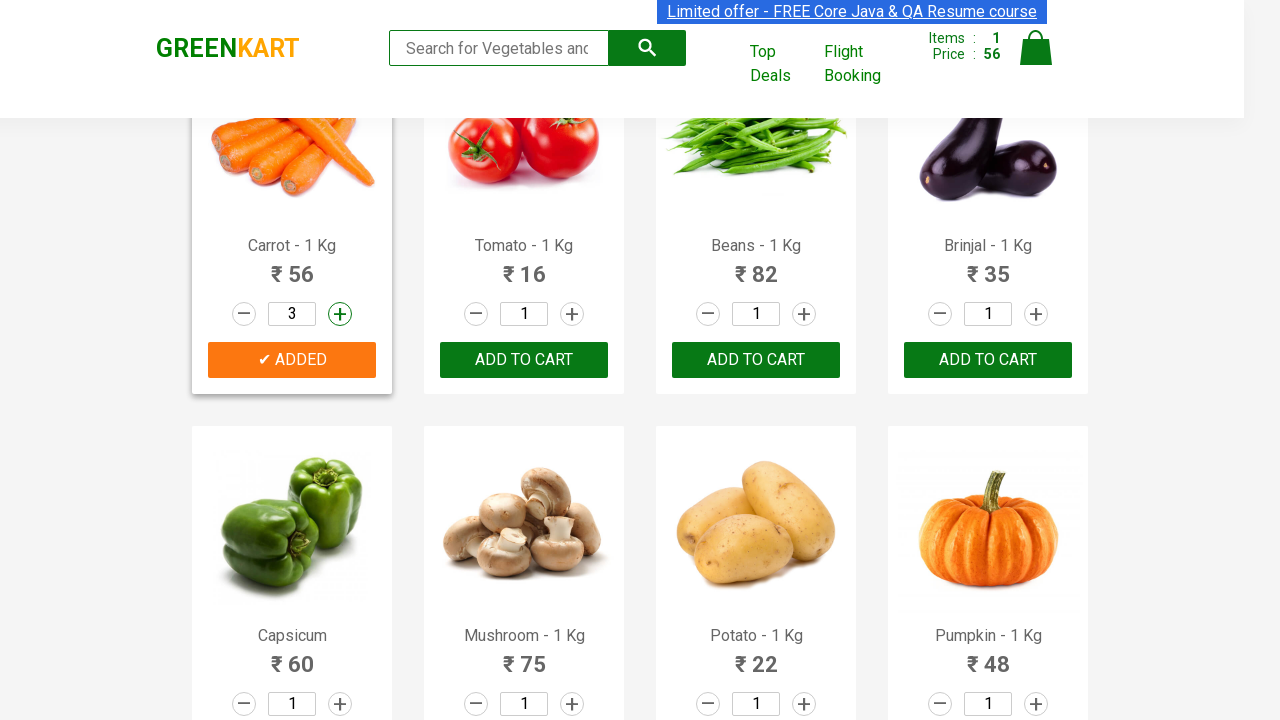

Clicked Add to Cart button for Brinjal at (988, 360) on (//div[@class='product-action']//button[@type='button'])[8]
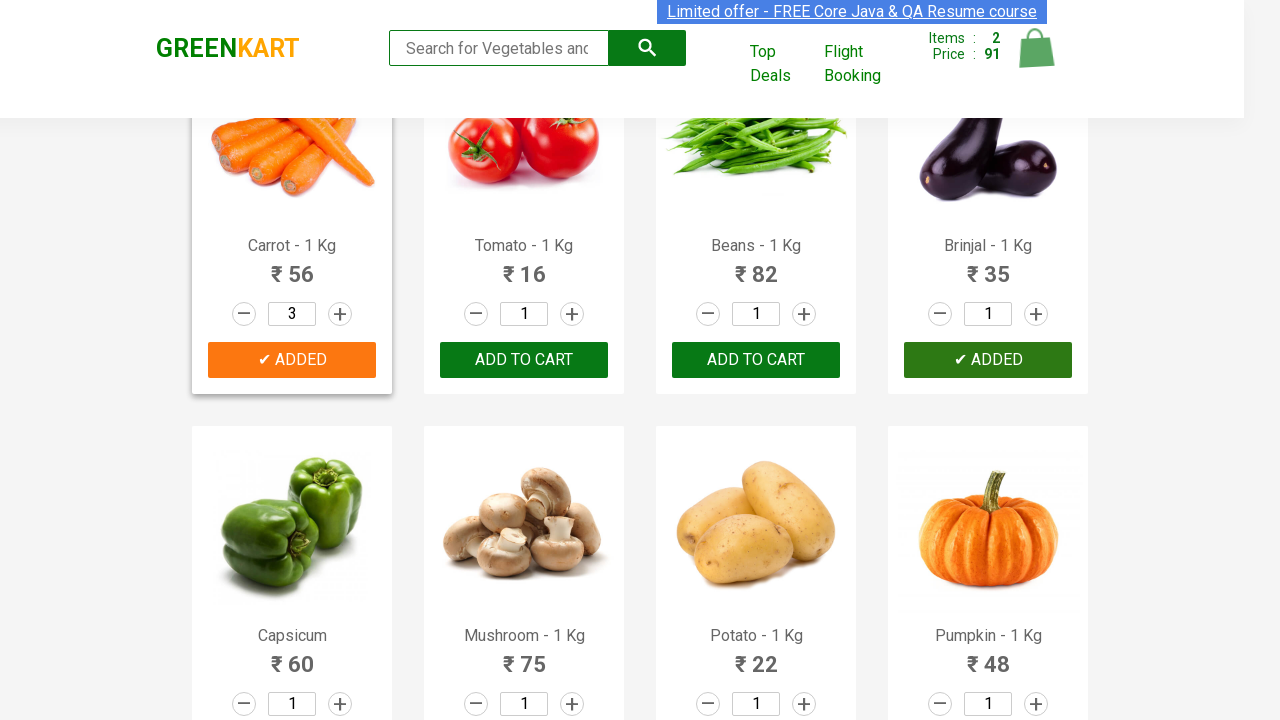

Incremented quantity for Brinjal at (1036, 314) on (//div[@class='stepper-input']//a[@class='increment'])[8]
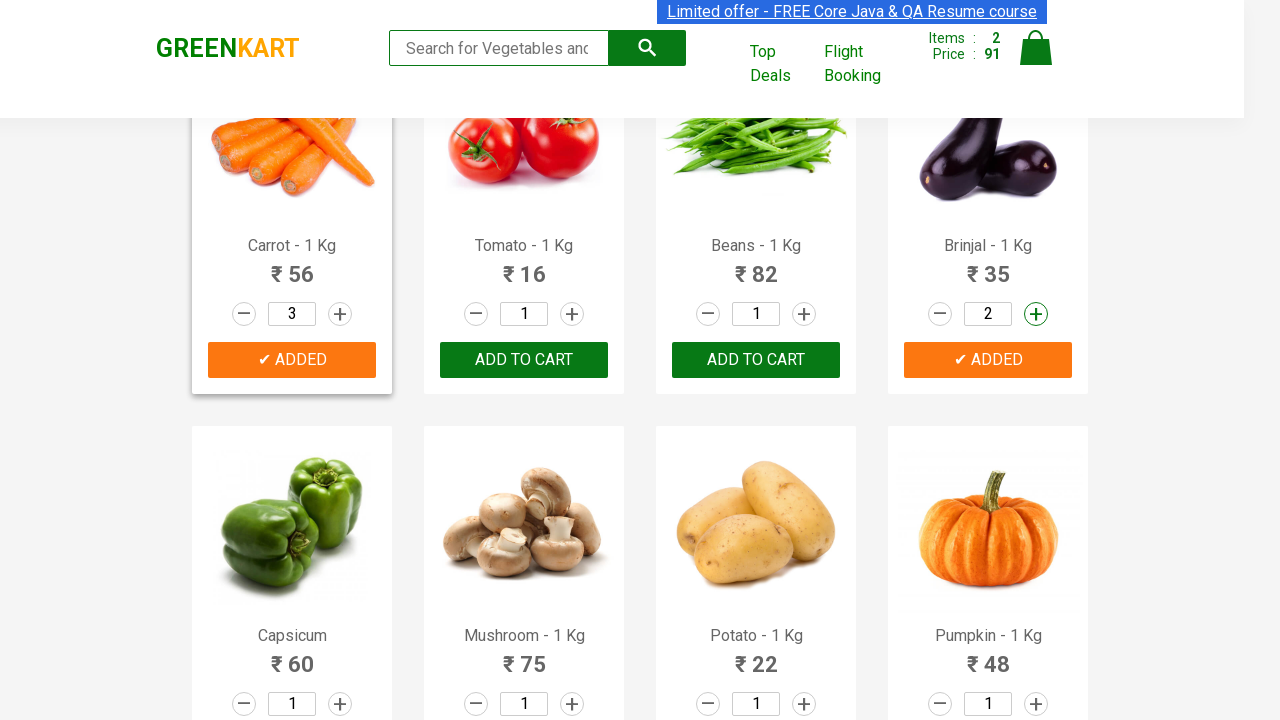

Incremented quantity for Brinjal at (1036, 314) on (//div[@class='stepper-input']//a[@class='increment'])[8]
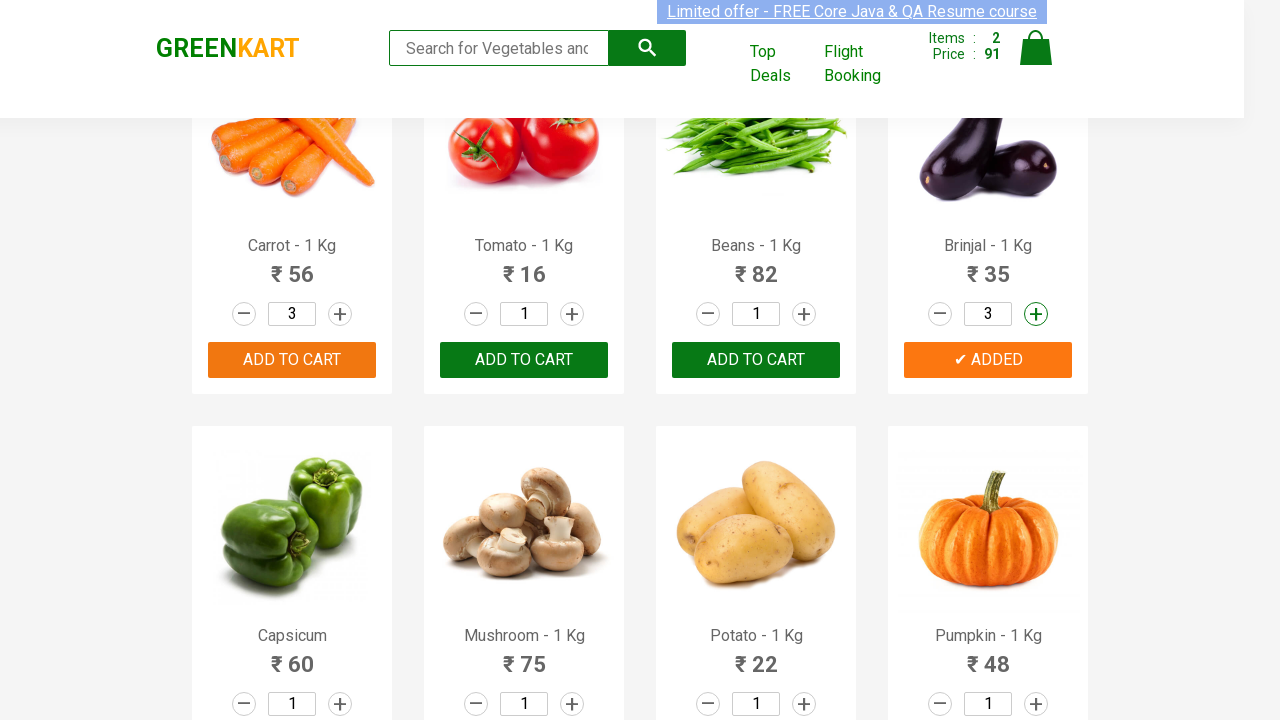

Incremented quantity for Brinjal at (1036, 314) on (//div[@class='stepper-input']//a[@class='increment'])[8]
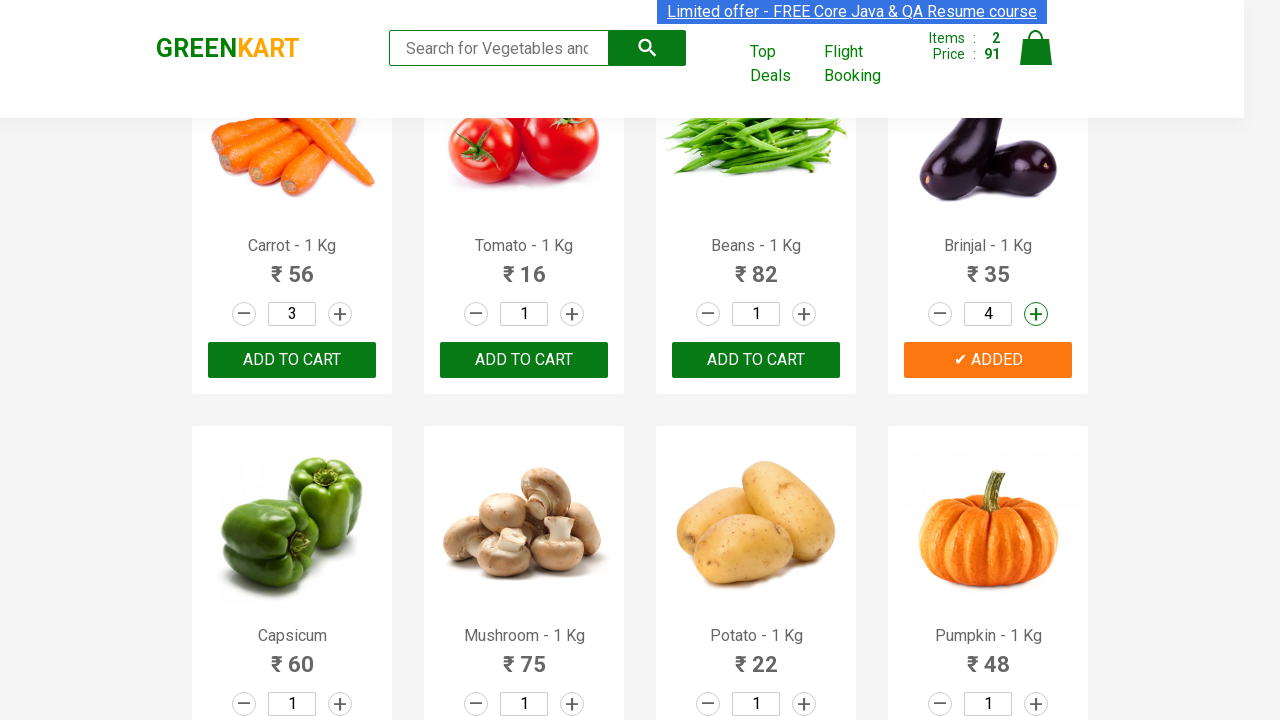

Incremented quantity for Brinjal at (1036, 314) on (//div[@class='stepper-input']//a[@class='increment'])[8]
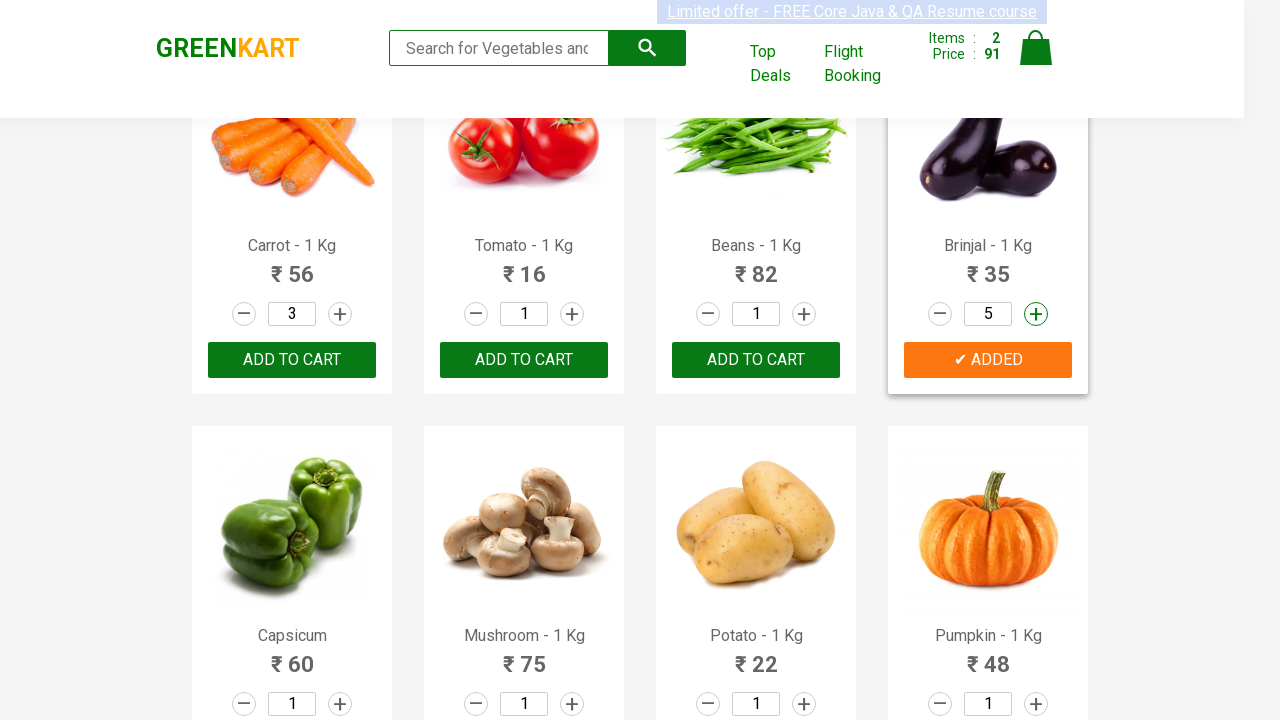

Incremented quantity for Brinjal at (1036, 314) on (//div[@class='stepper-input']//a[@class='increment'])[8]
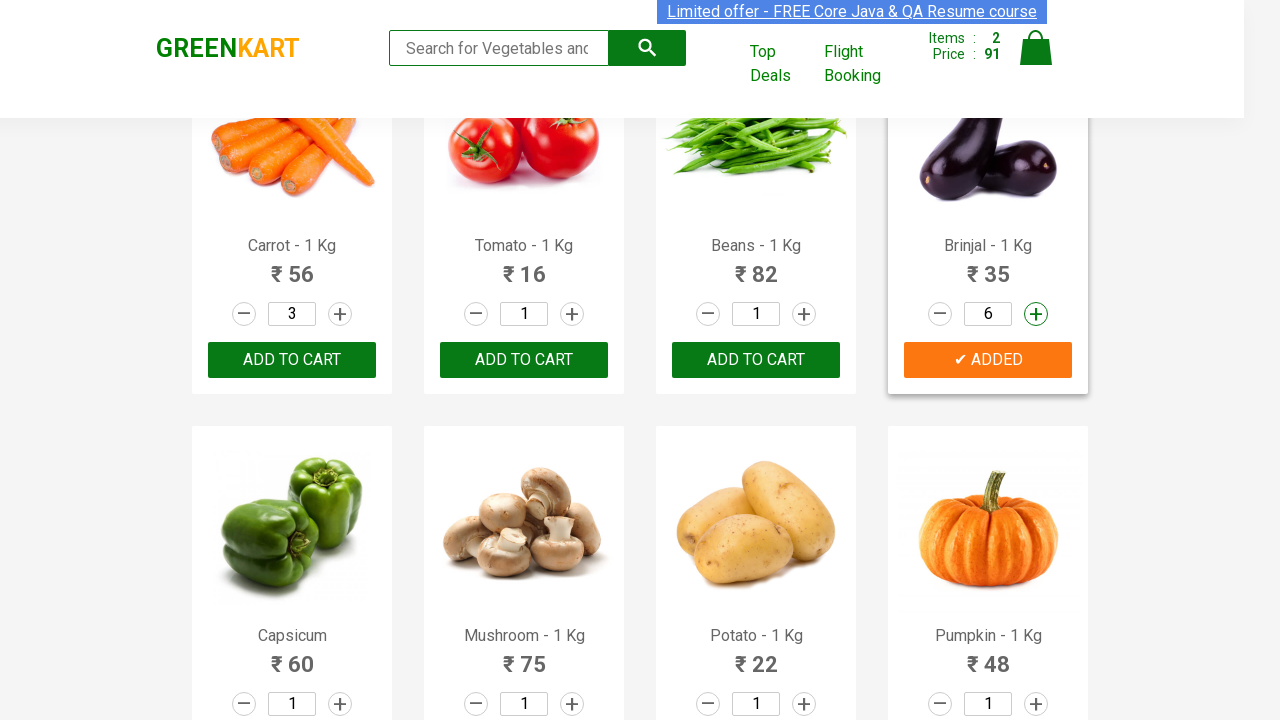

Waited 1 second after adding Brinjal to cart
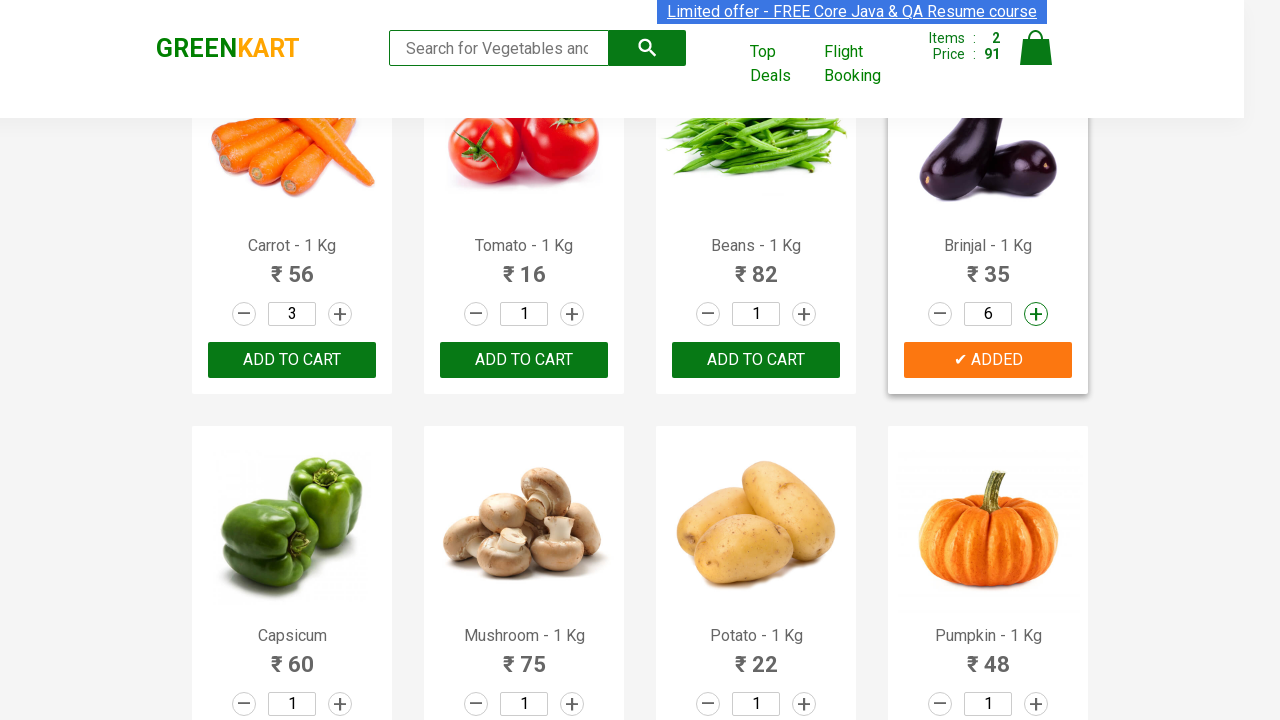

Clicked Add to Cart button for Mushroom at (524, 360) on (//div[@class='product-action']//button[@type='button'])[10]
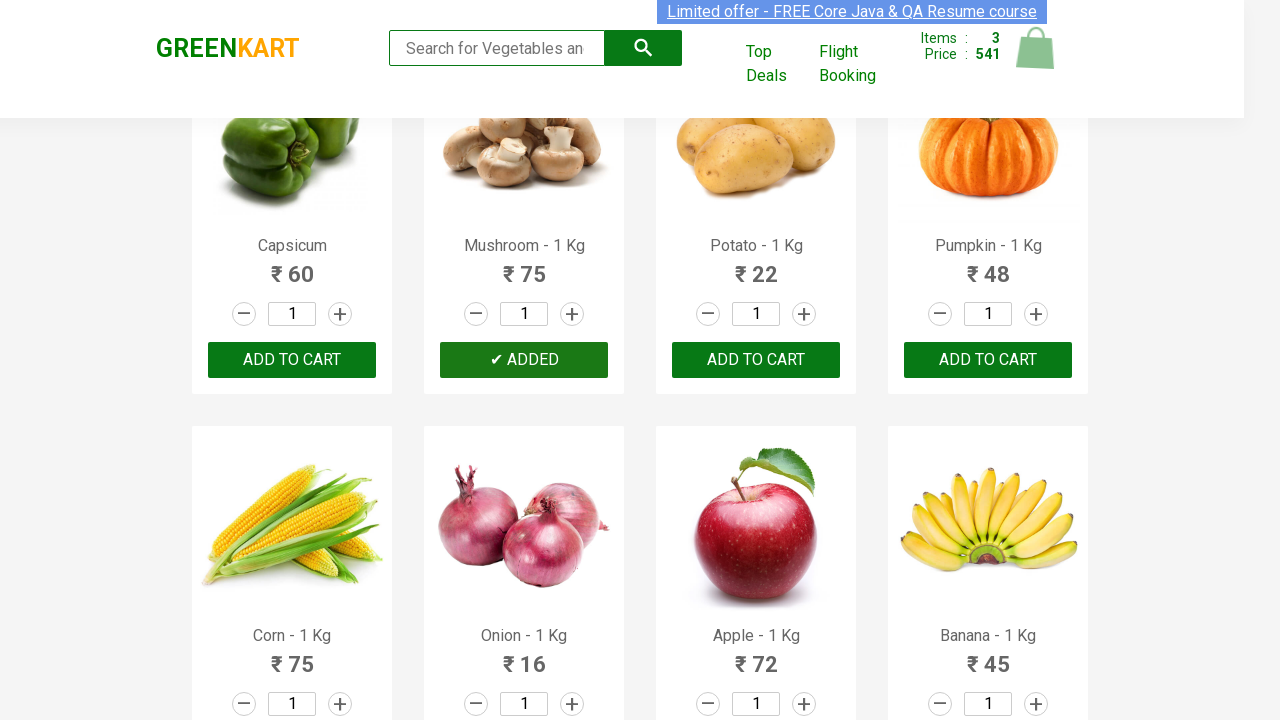

Incremented quantity for Mushroom at (572, 314) on (//div[@class='stepper-input']//a[@class='increment'])[10]
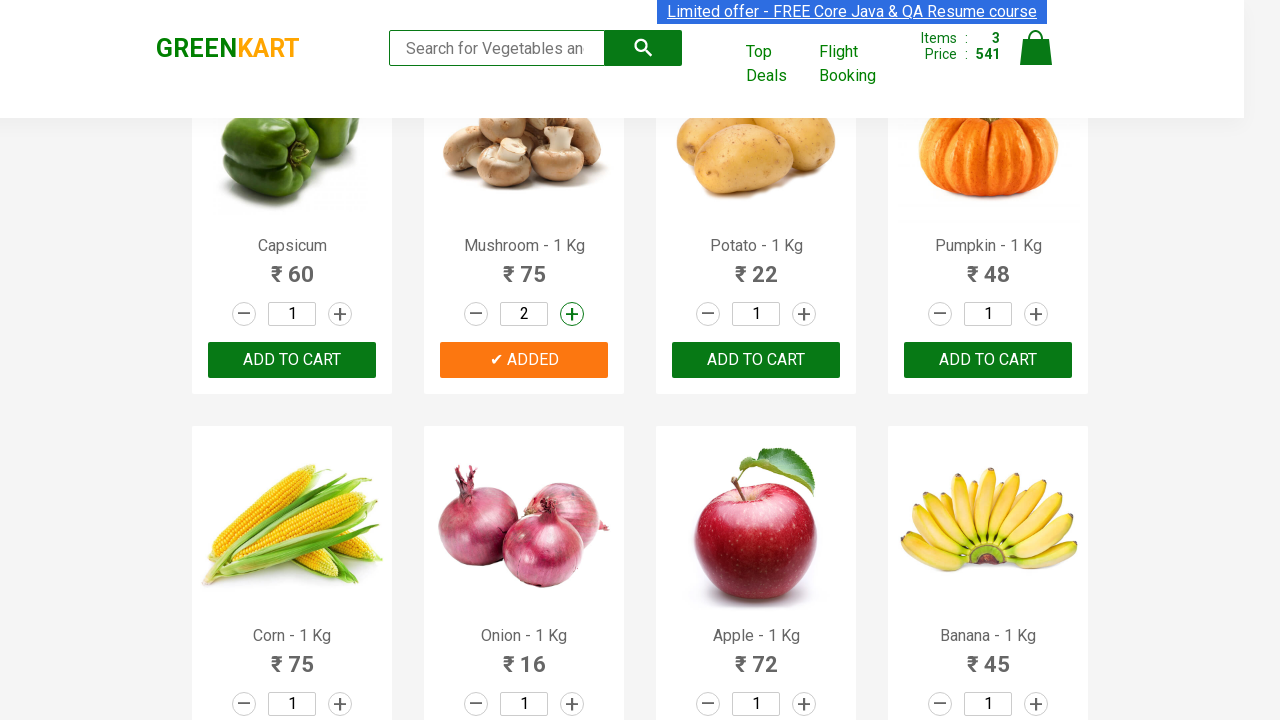

Incremented quantity for Mushroom at (572, 314) on (//div[@class='stepper-input']//a[@class='increment'])[10]
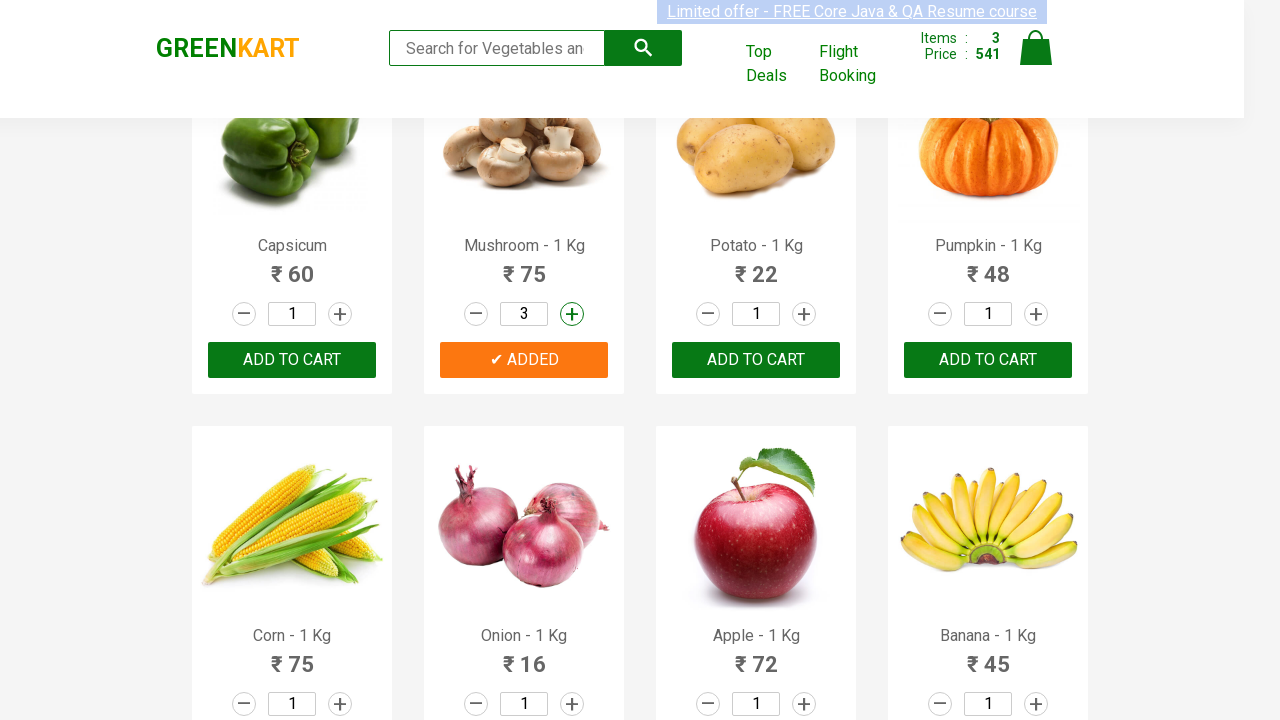

Incremented quantity for Mushroom at (572, 314) on (//div[@class='stepper-input']//a[@class='increment'])[10]
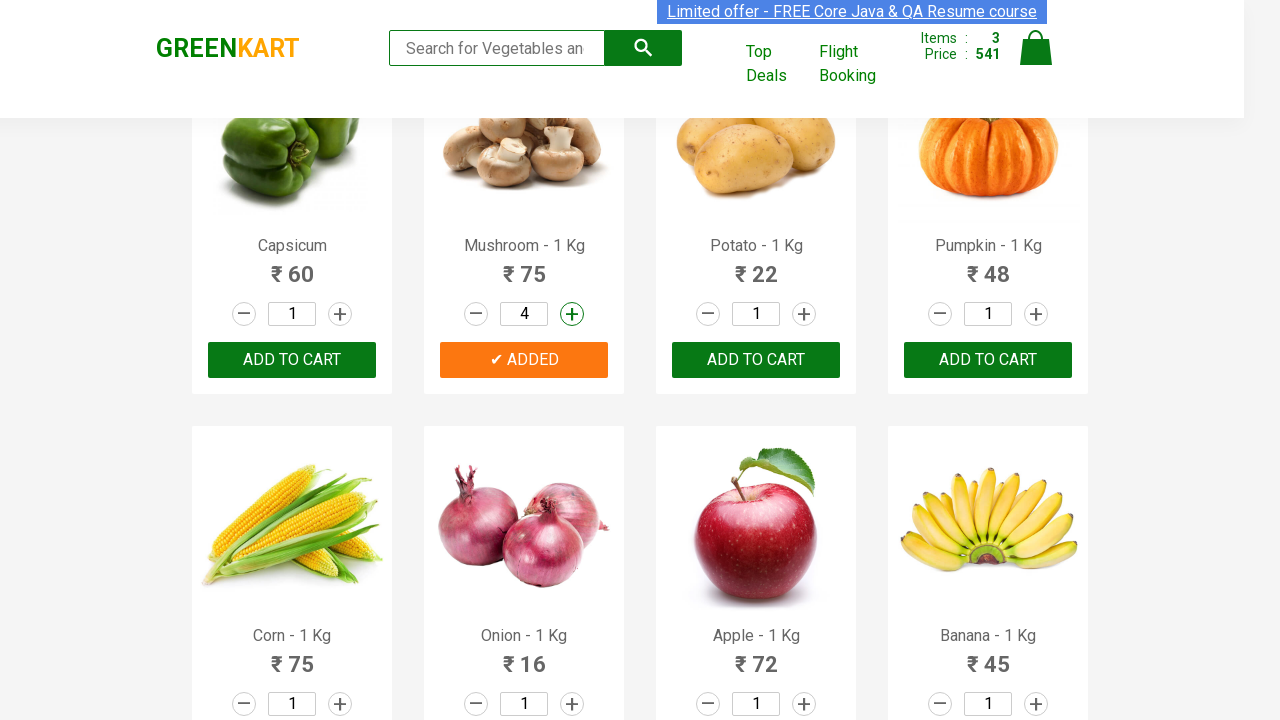

Incremented quantity for Mushroom at (572, 314) on (//div[@class='stepper-input']//a[@class='increment'])[10]
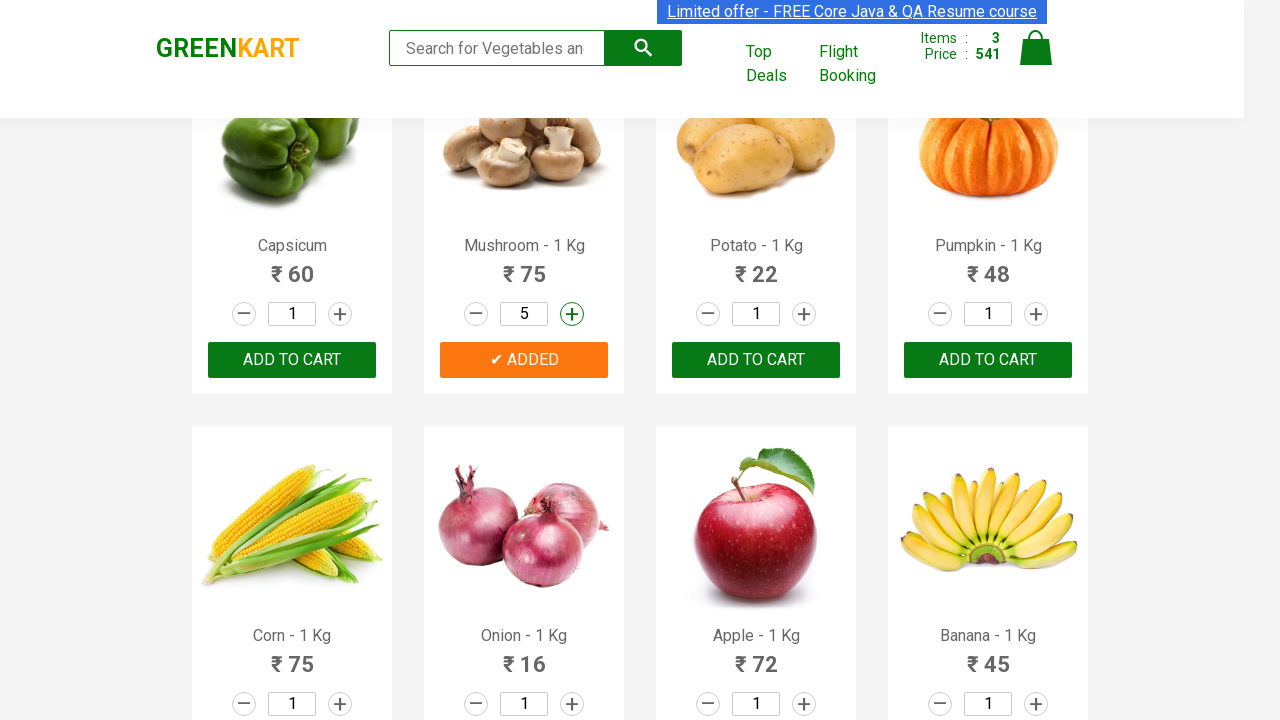

Incremented quantity for Mushroom at (572, 314) on (//div[@class='stepper-input']//a[@class='increment'])[10]
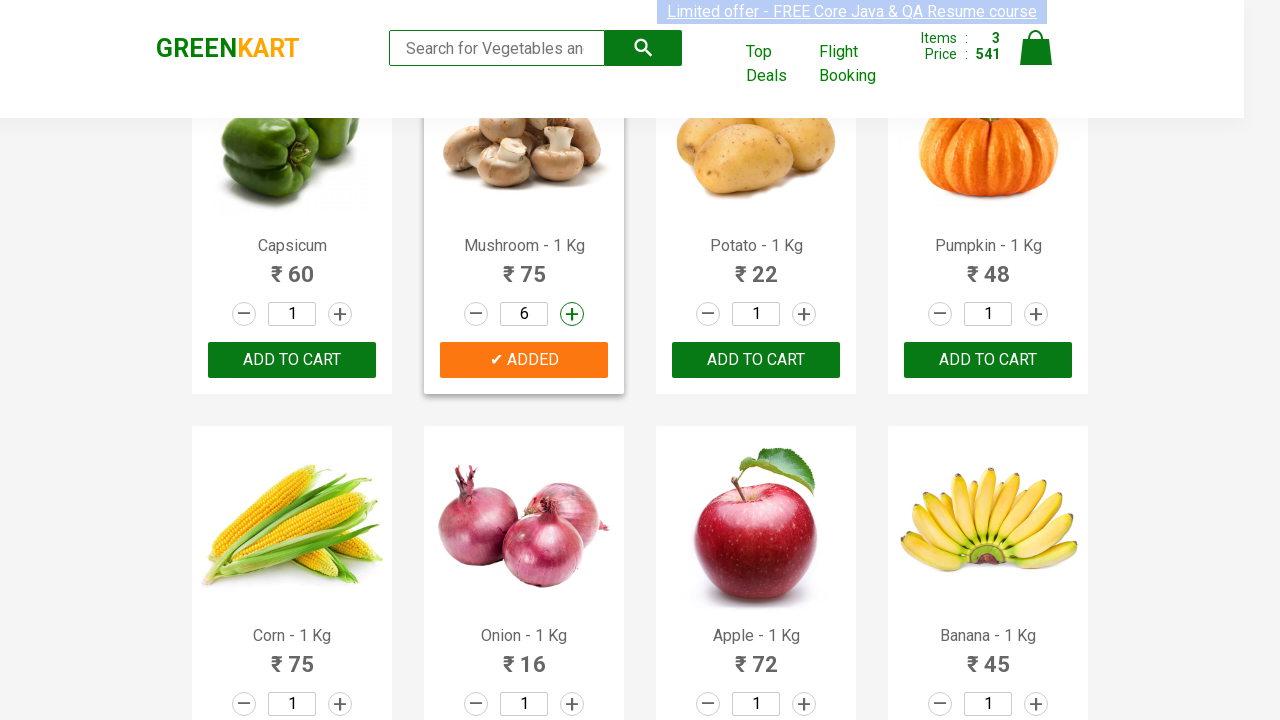

Incremented quantity for Mushroom at (572, 314) on (//div[@class='stepper-input']//a[@class='increment'])[10]
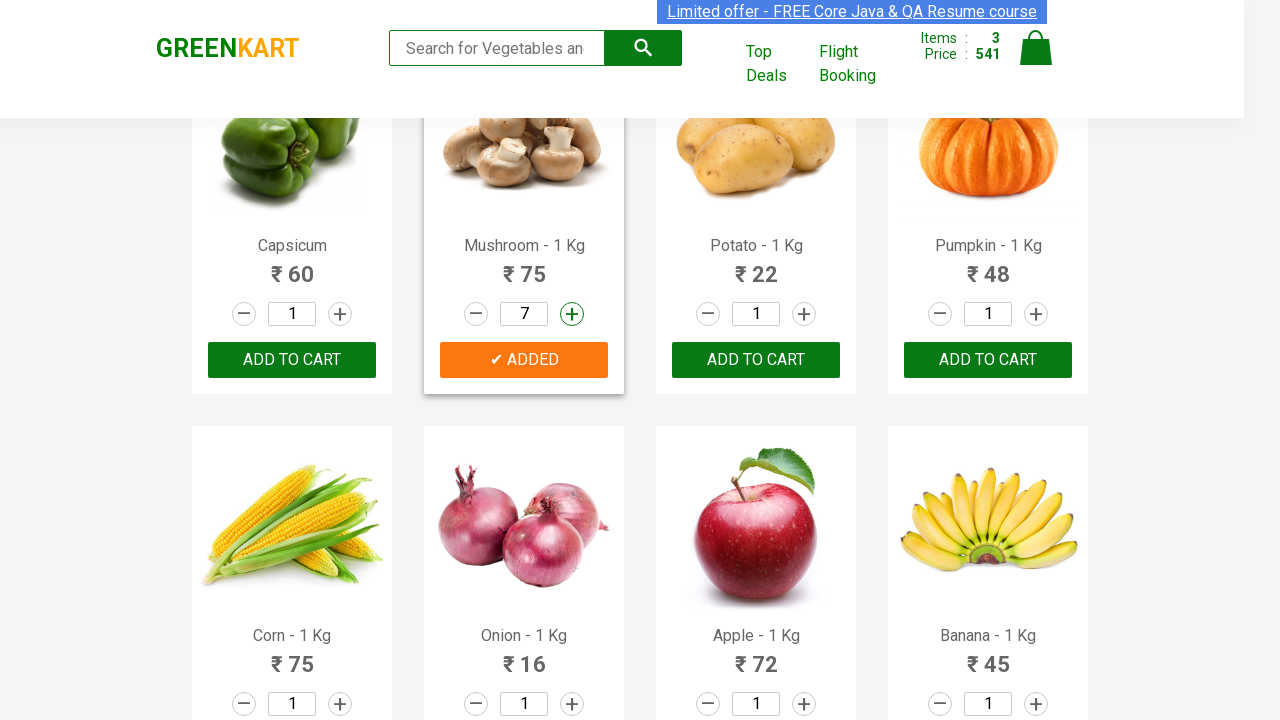

Incremented quantity for Mushroom at (572, 314) on (//div[@class='stepper-input']//a[@class='increment'])[10]
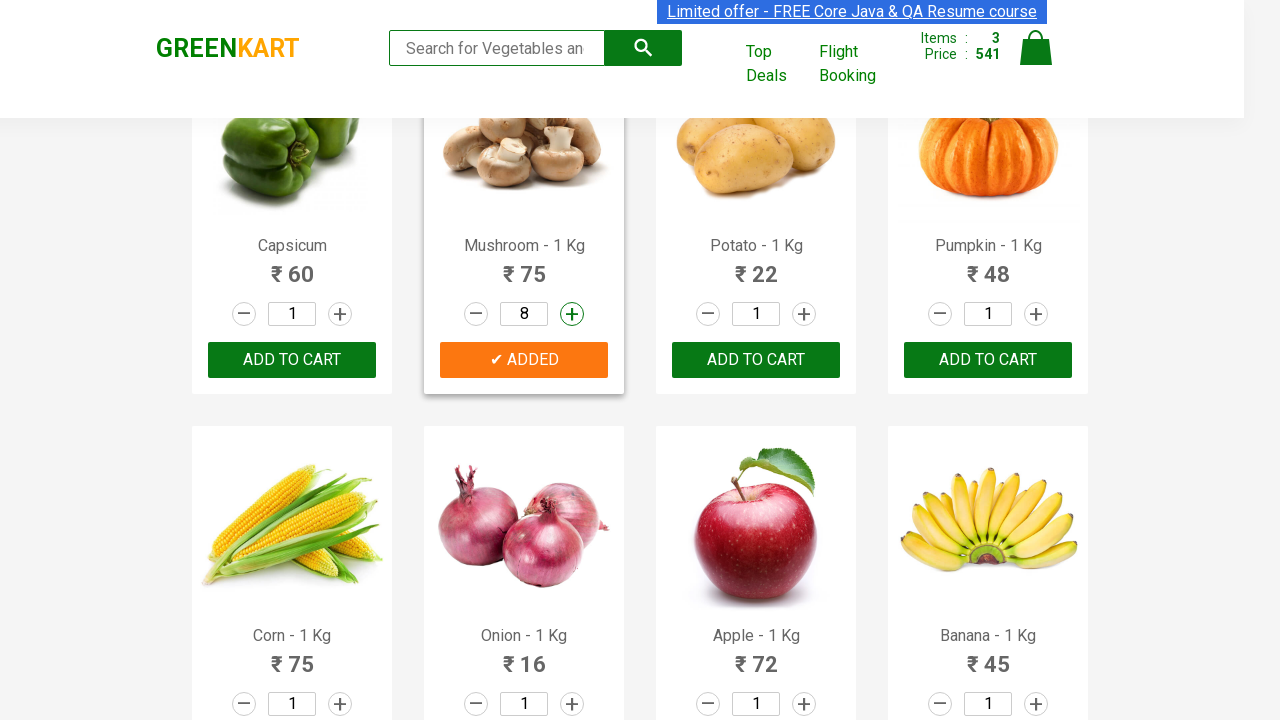

Incremented quantity for Mushroom at (572, 314) on (//div[@class='stepper-input']//a[@class='increment'])[10]
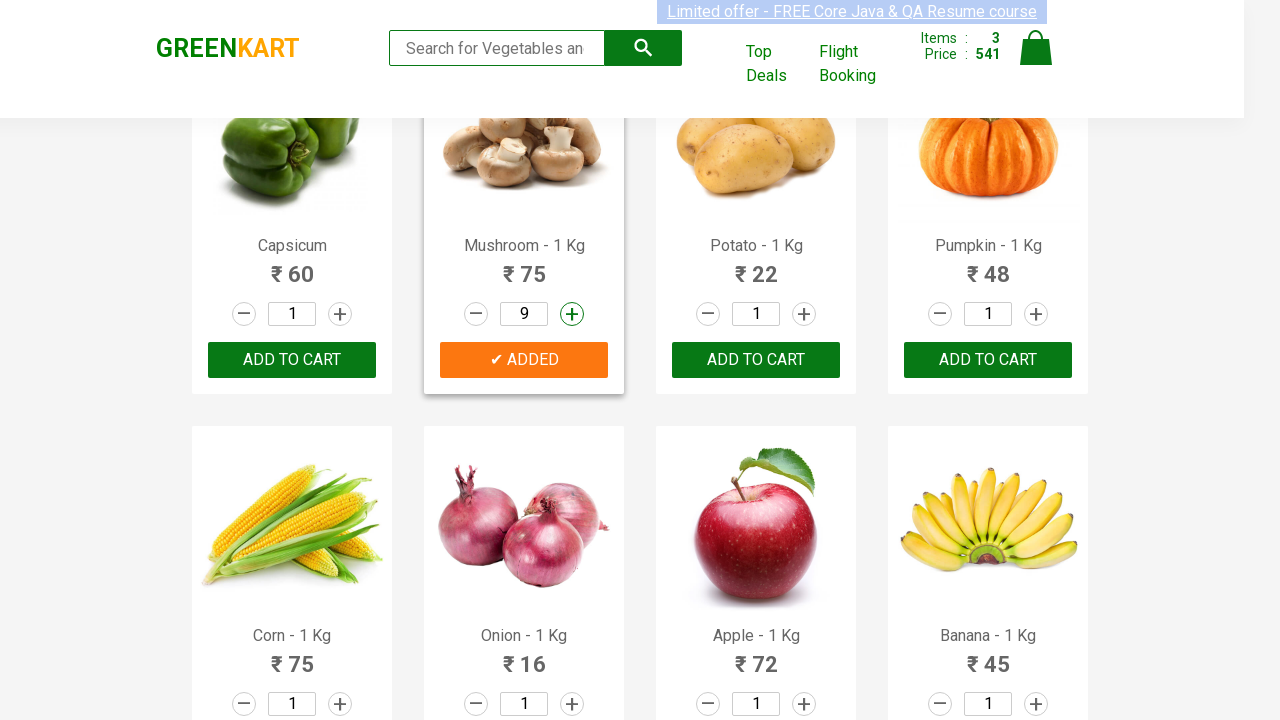

Incremented quantity for Mushroom at (572, 314) on (//div[@class='stepper-input']//a[@class='increment'])[10]
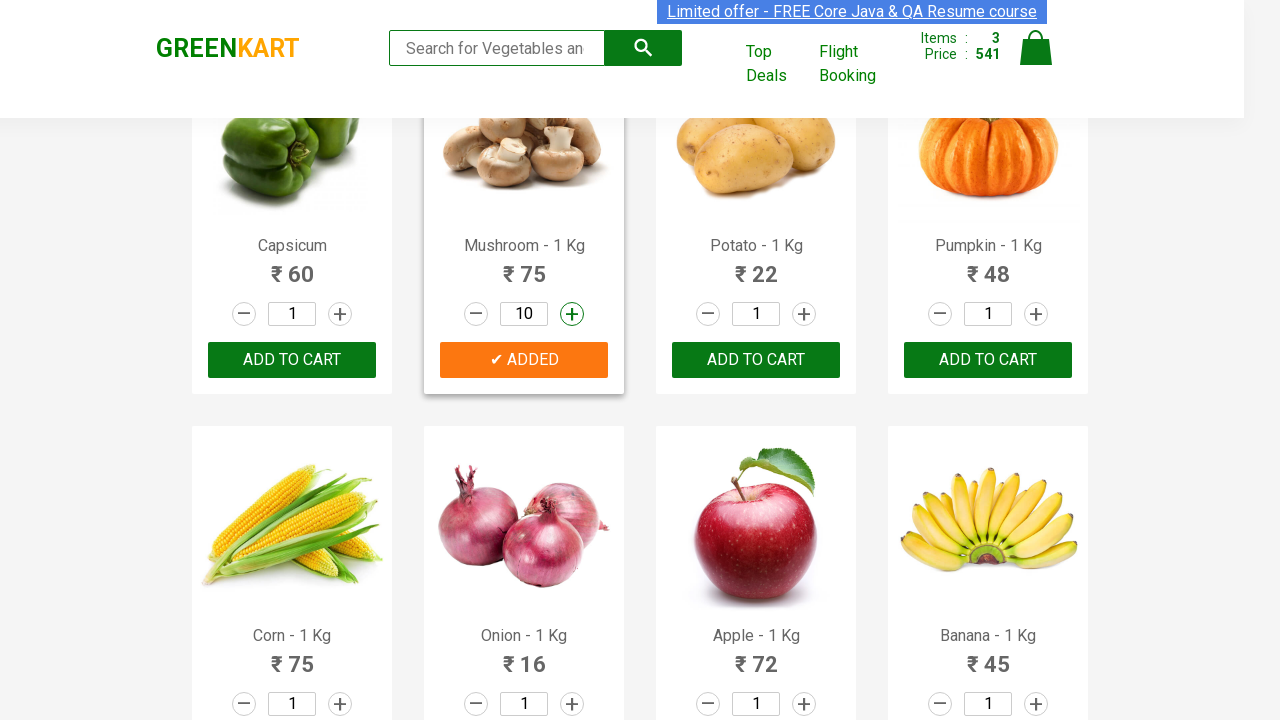

Incremented quantity for Mushroom at (572, 314) on (//div[@class='stepper-input']//a[@class='increment'])[10]
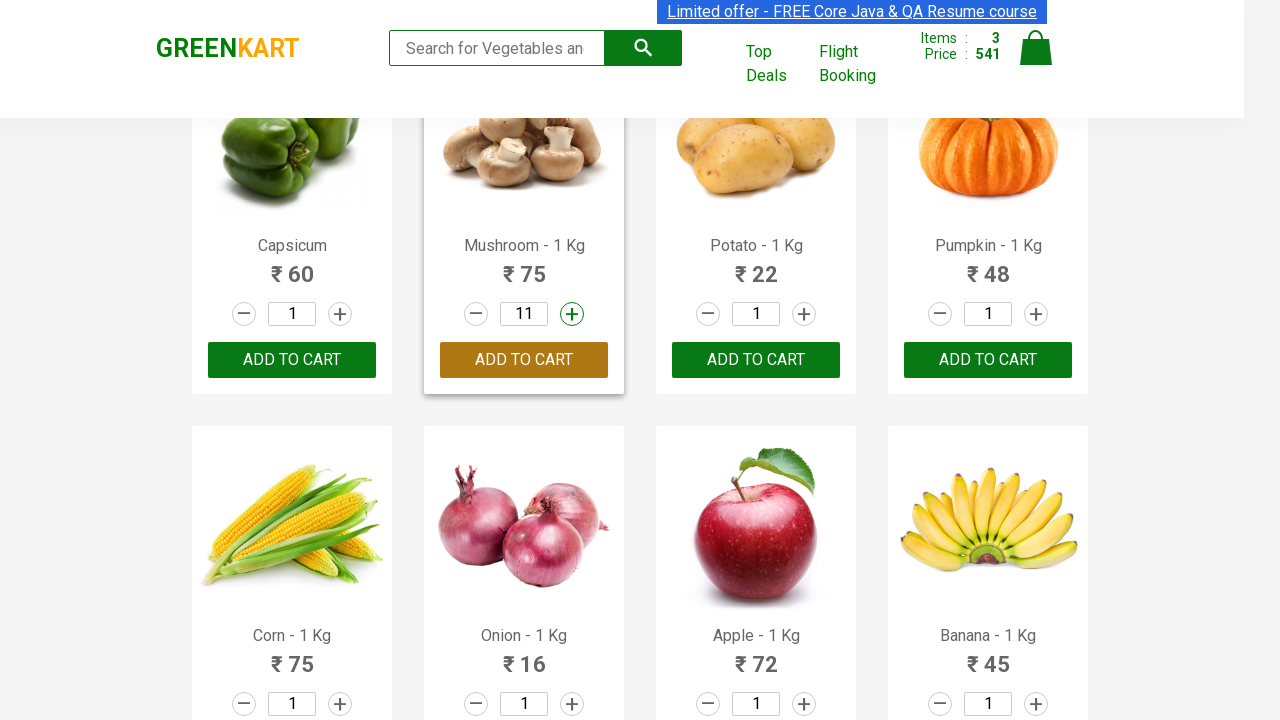

Incremented quantity for Mushroom at (572, 314) on (//div[@class='stepper-input']//a[@class='increment'])[10]
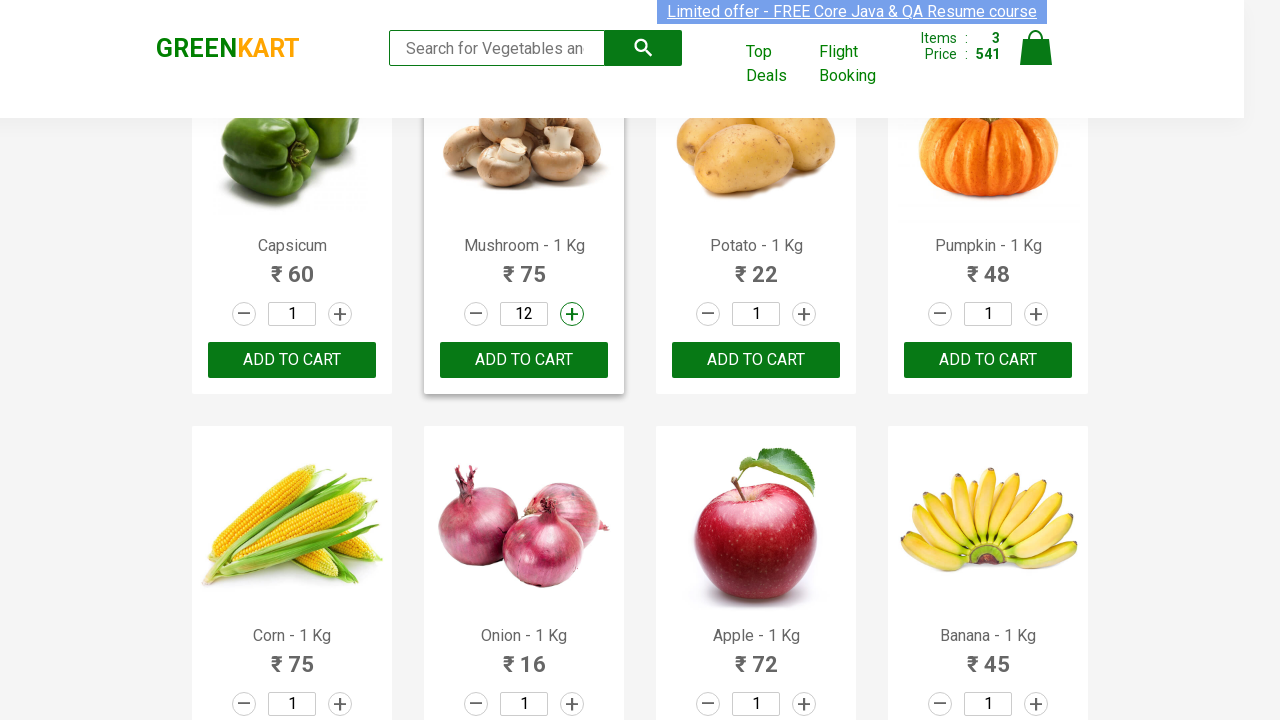

Incremented quantity for Mushroom at (572, 314) on (//div[@class='stepper-input']//a[@class='increment'])[10]
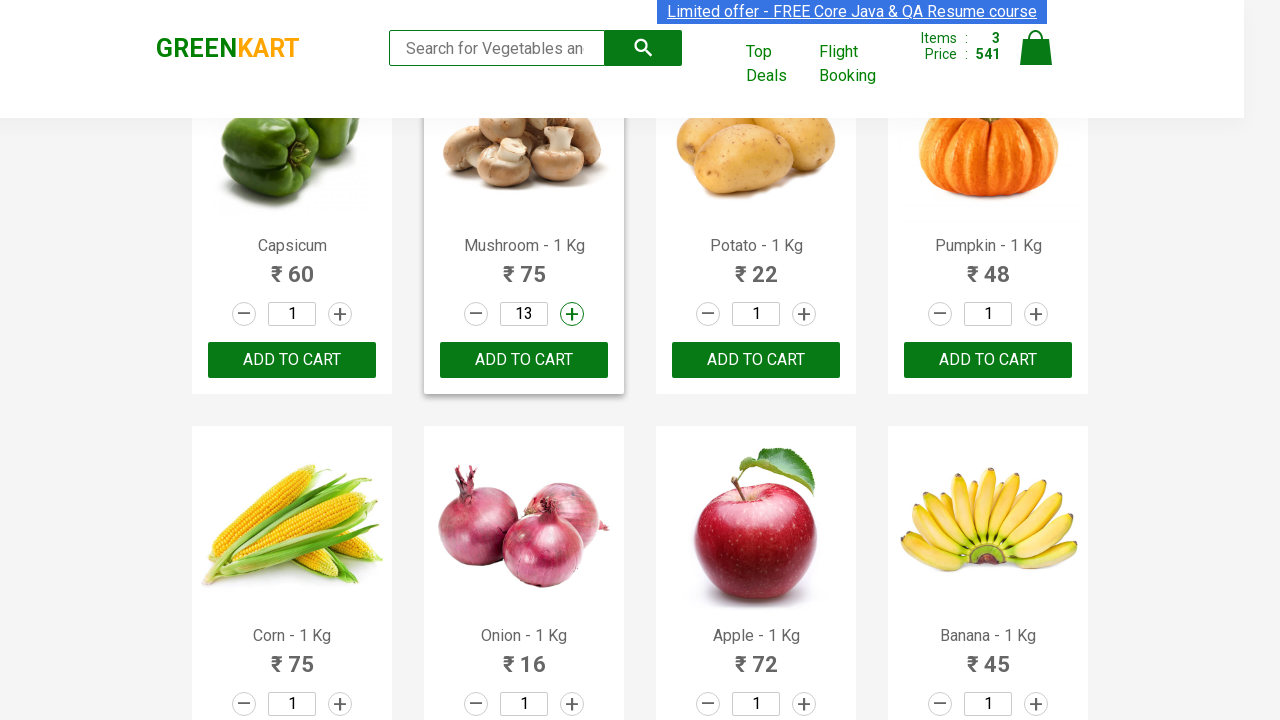

Incremented quantity for Mushroom at (572, 314) on (//div[@class='stepper-input']//a[@class='increment'])[10]
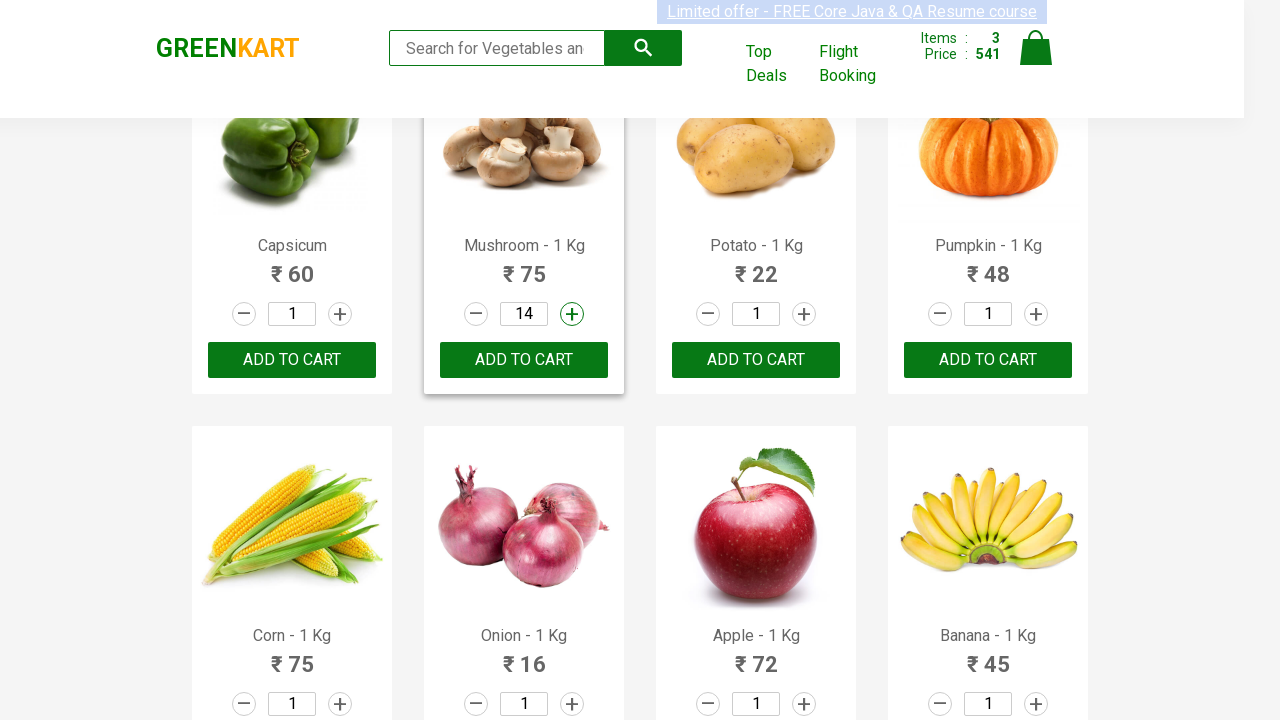

Incremented quantity for Mushroom at (572, 314) on (//div[@class='stepper-input']//a[@class='increment'])[10]
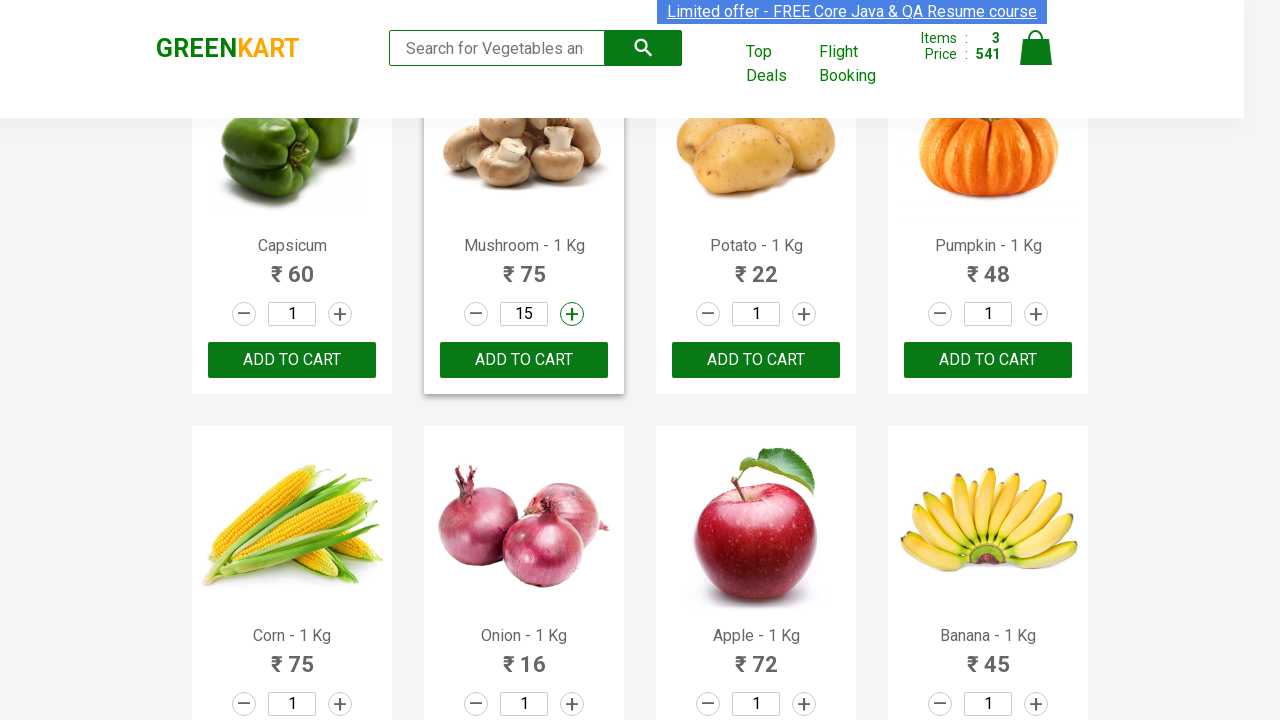

Waited 1 second after adding Mushroom to cart
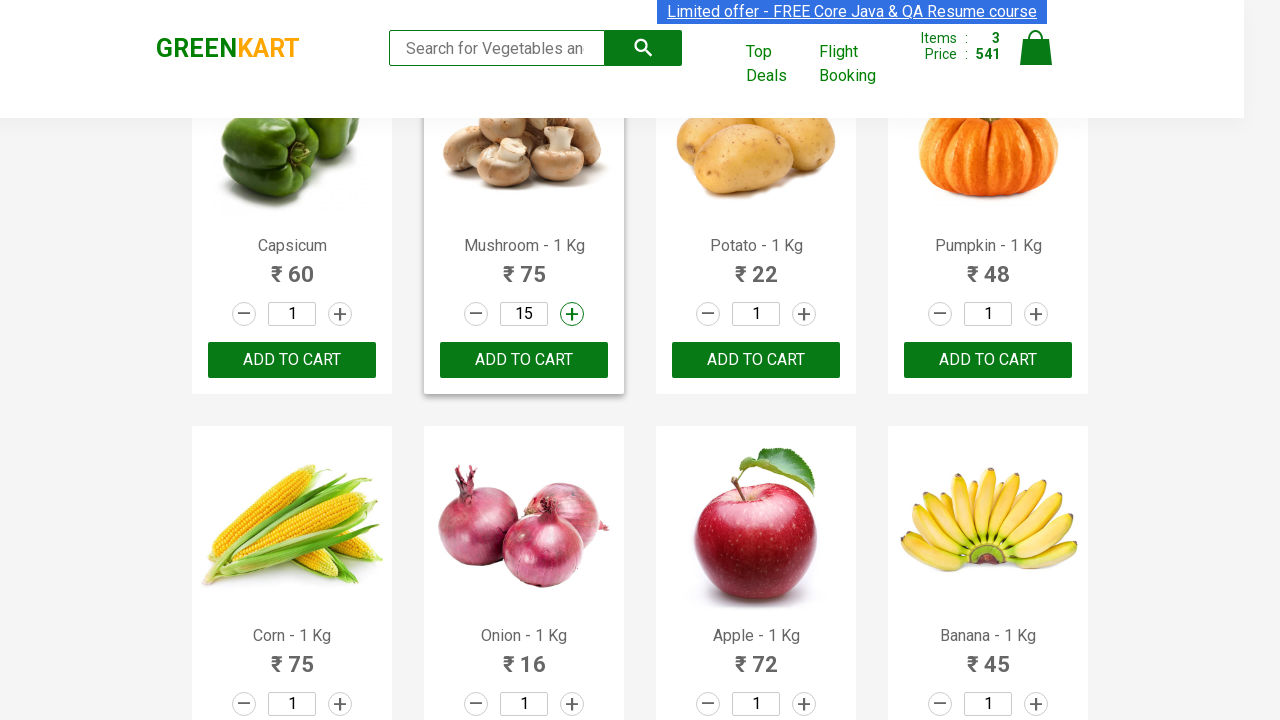

Clicked on Cart icon to view shopping cart at (1036, 48) on img[alt='Cart']
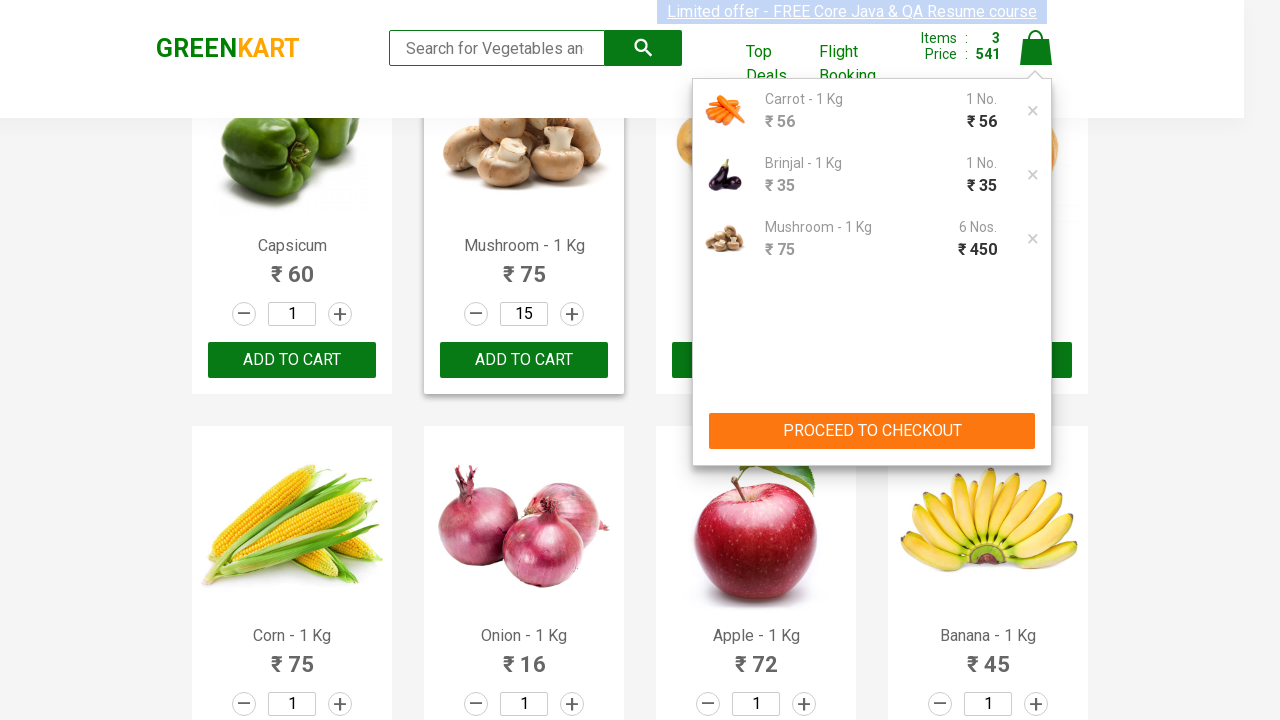

Clicked PROCEED TO CHECKOUT button at (872, 431) on button:text('PROCEED TO CHECKOUT')
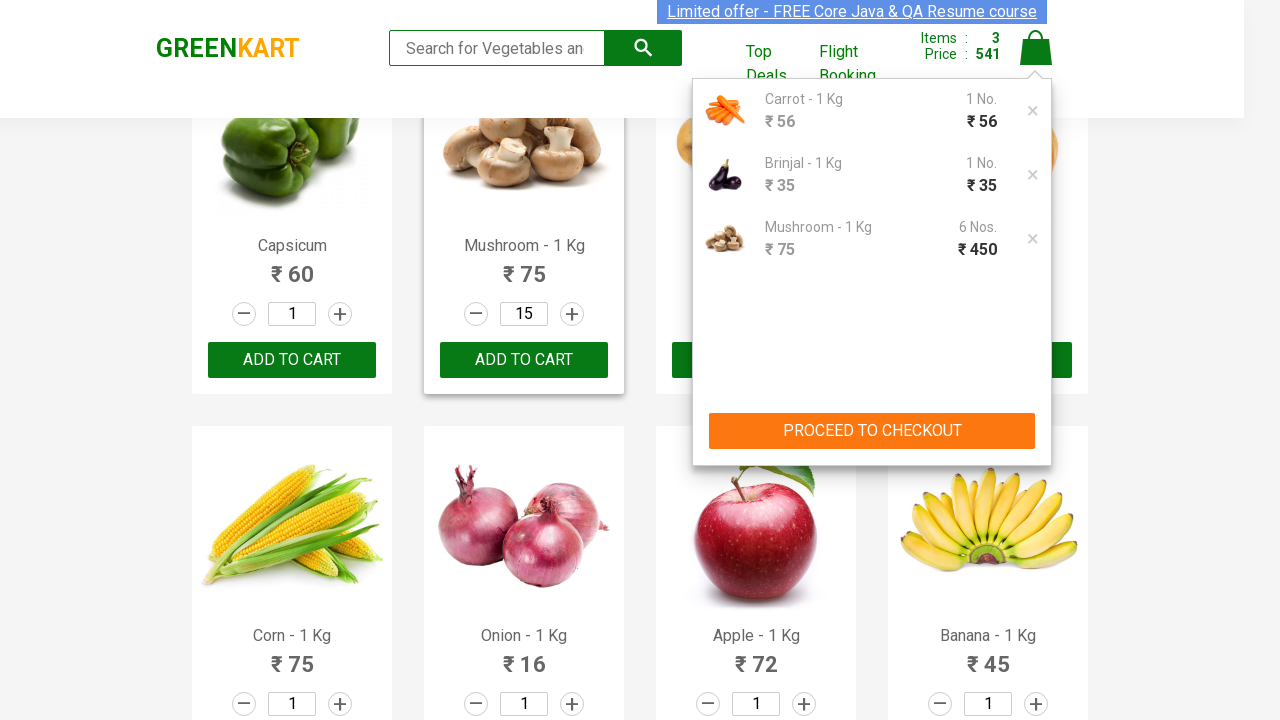

Filled promo code field with 'rahulshettyacademy' on input.promoCode
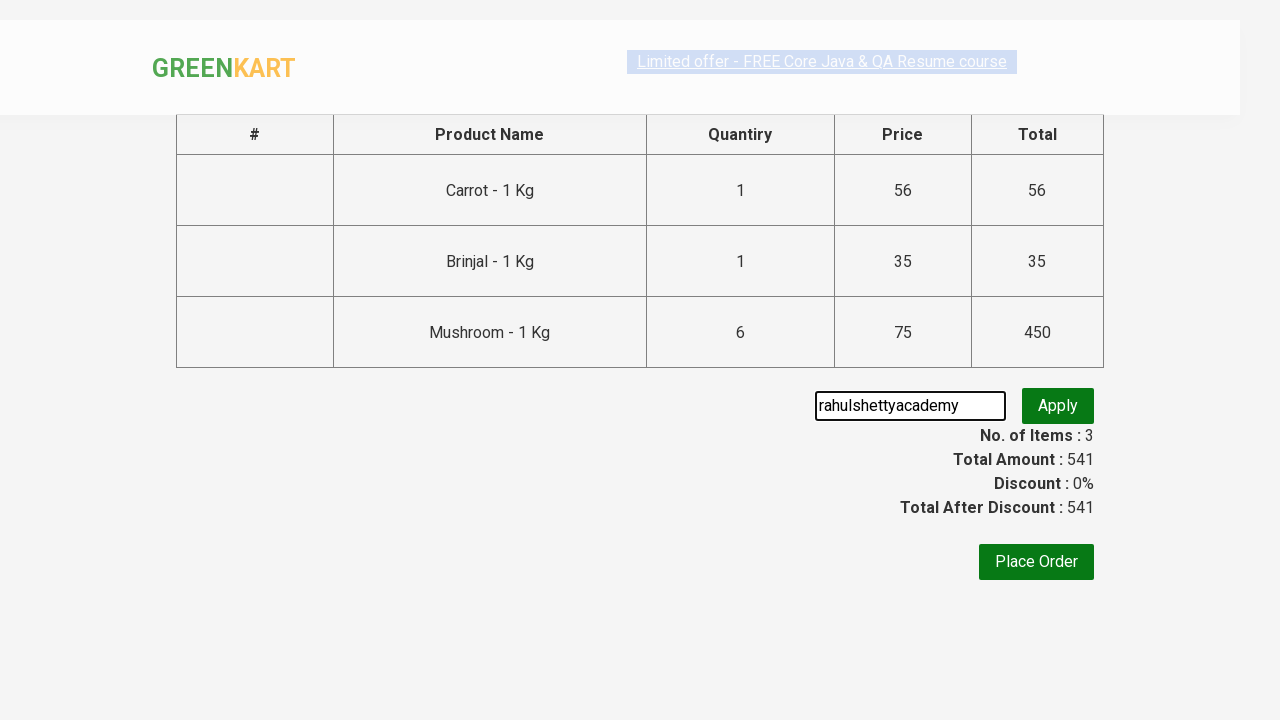

Clicked button to apply promo code at (1058, 406) on button.promoBtn
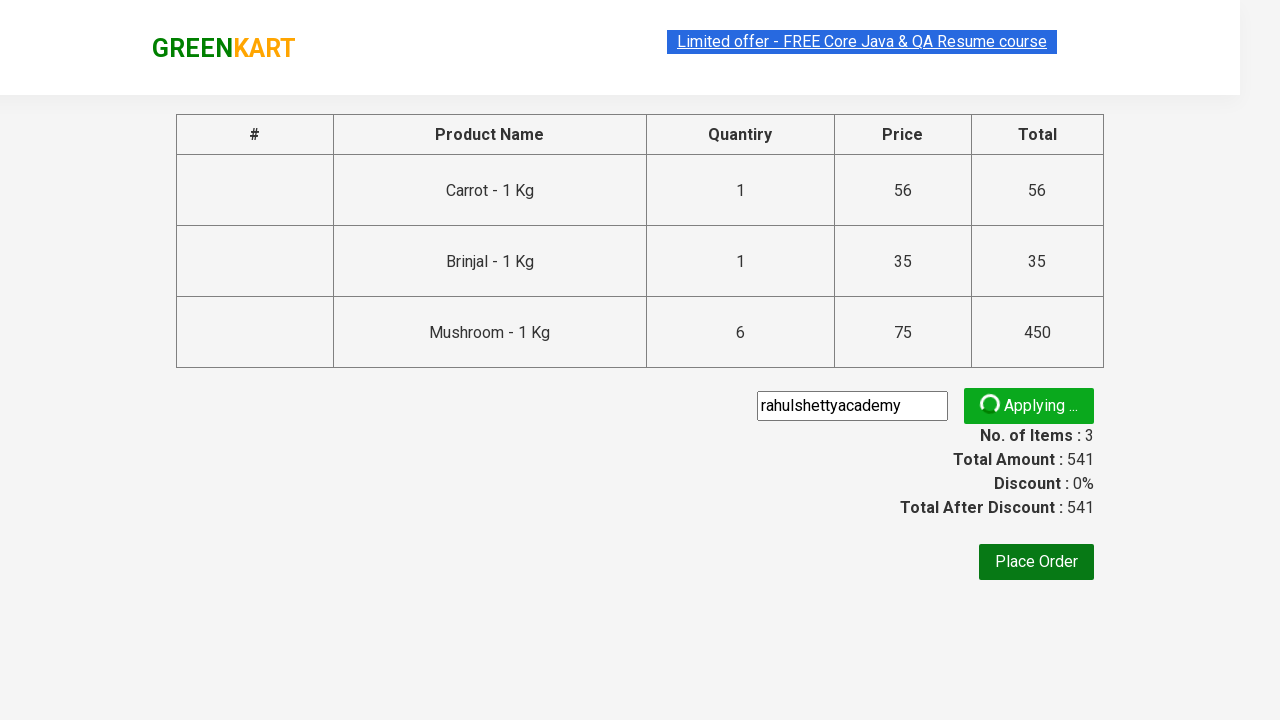

Waited 2 seconds for promo code to be applied
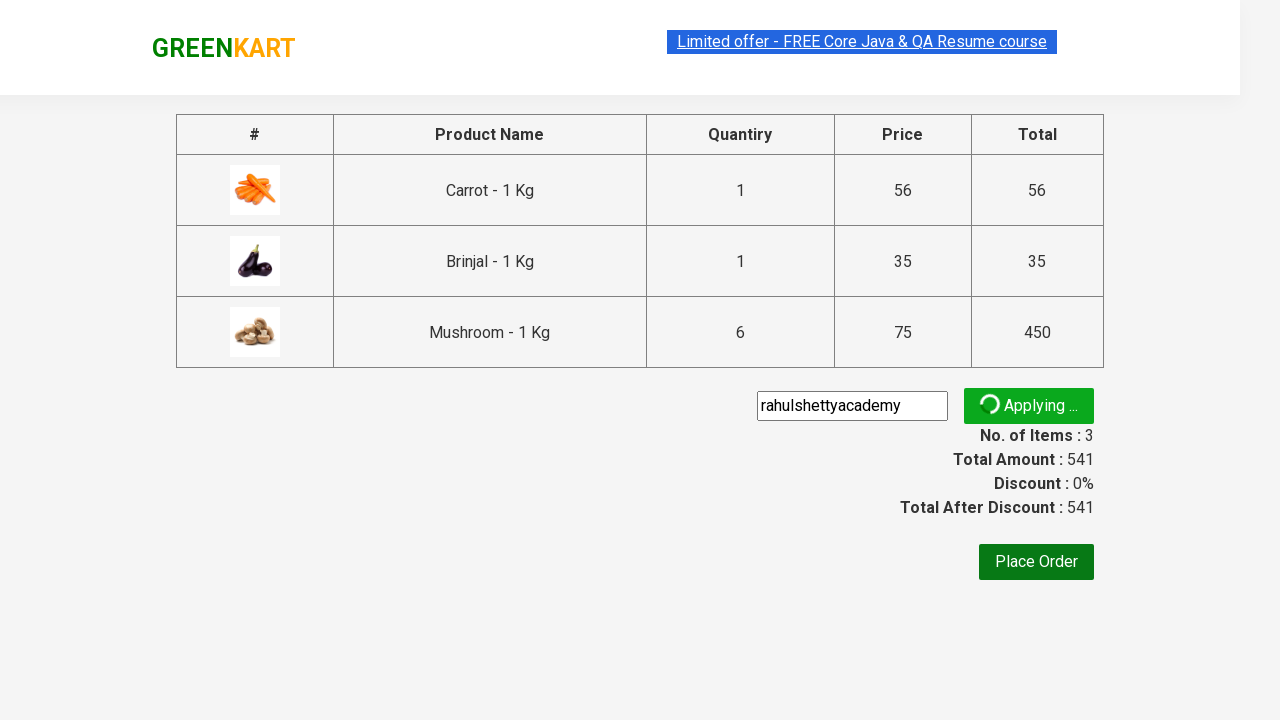

Clicked Place Order button at (1036, 562) on button:text('Place Order')
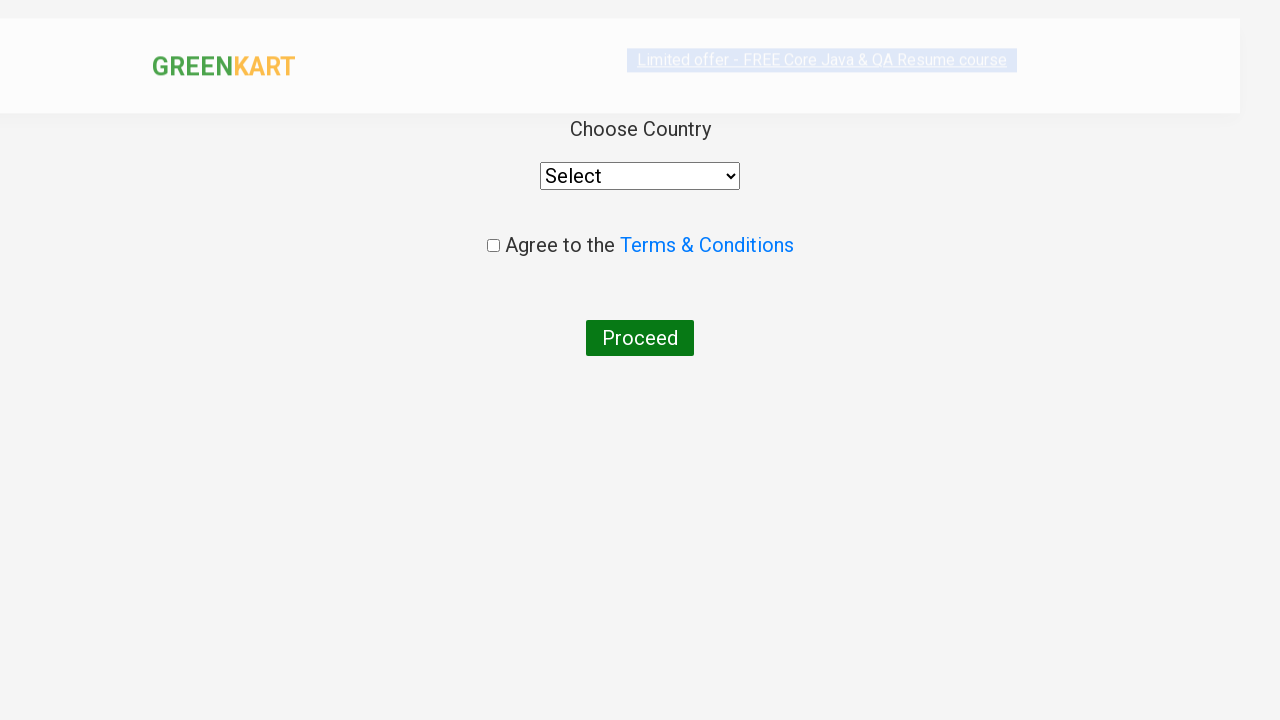

Waited for country selection dropdown to load
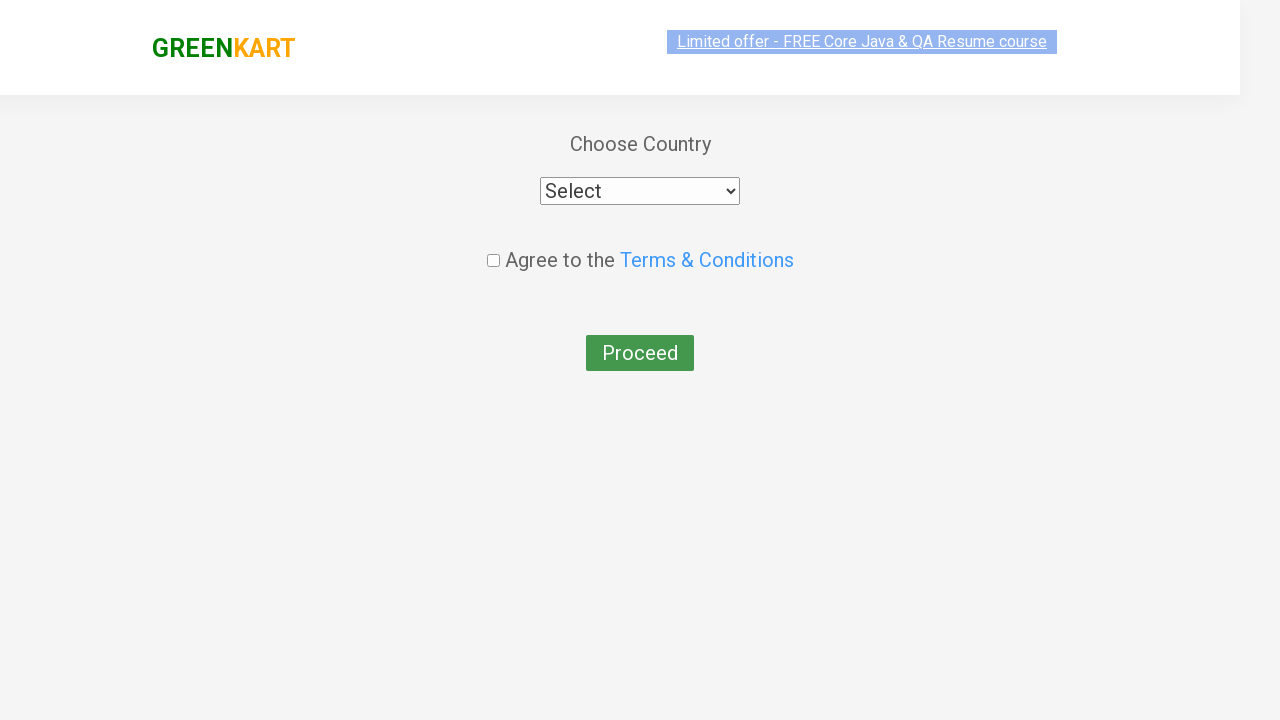

Selected Greece from country dropdown on select[style='width: 200px;']
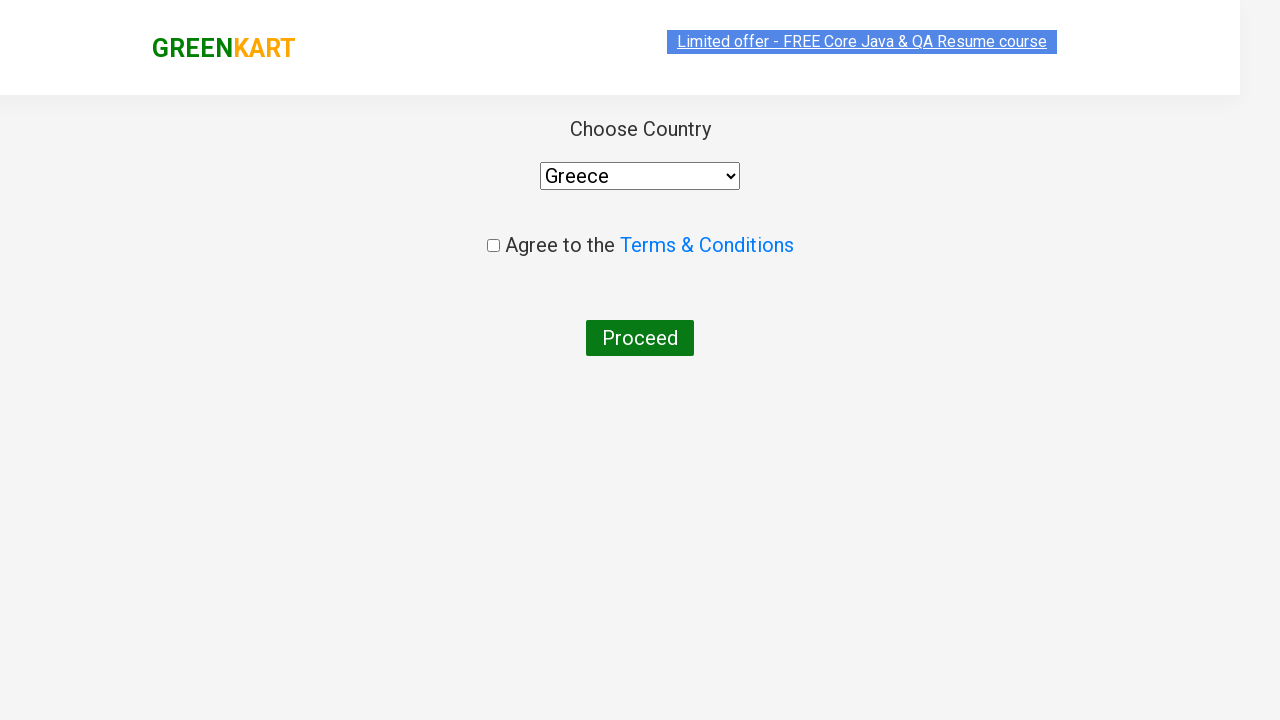

Checked terms and conditions checkbox at (493, 246) on input[type='checkbox']
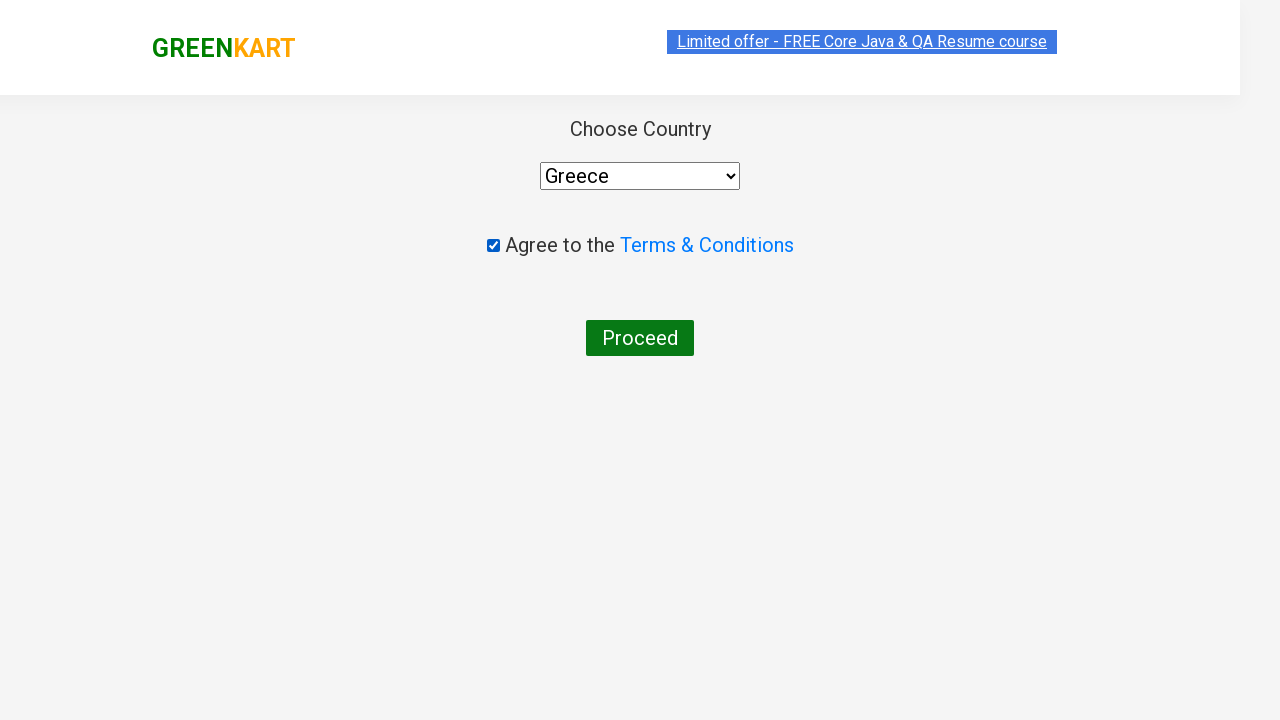

Clicked Proceed button to complete order at (640, 338) on button:text('Proceed')
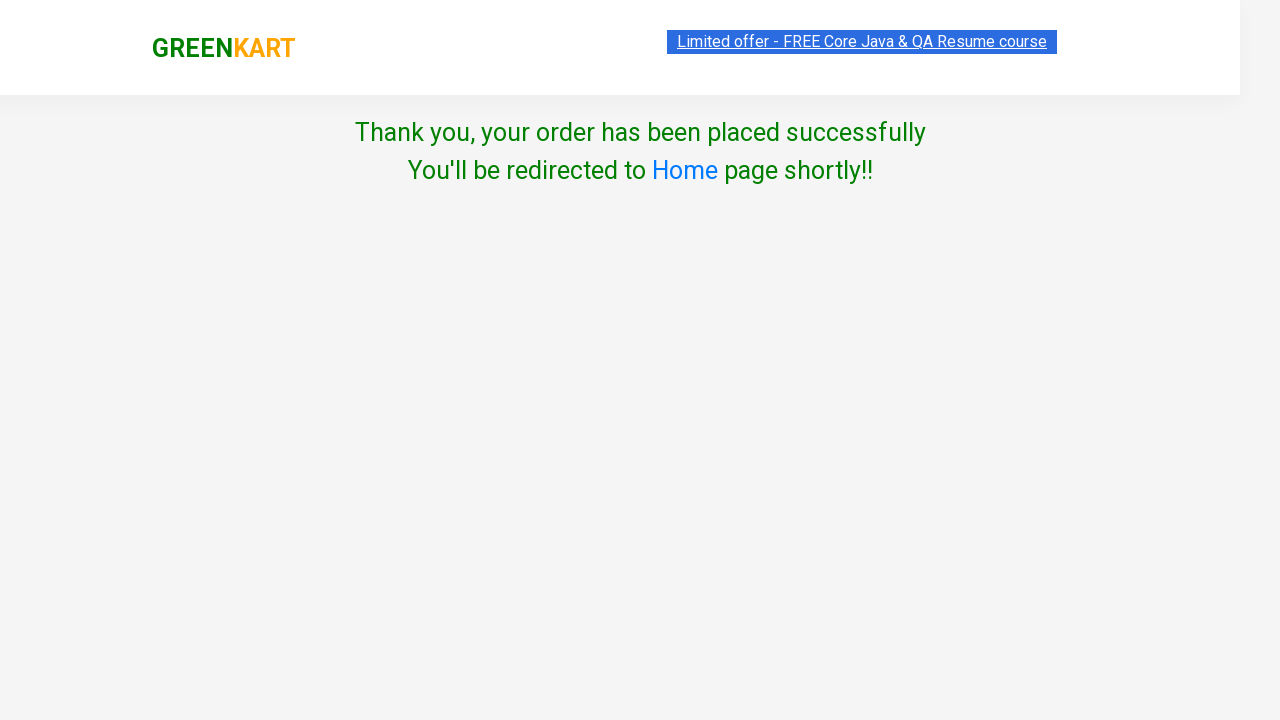

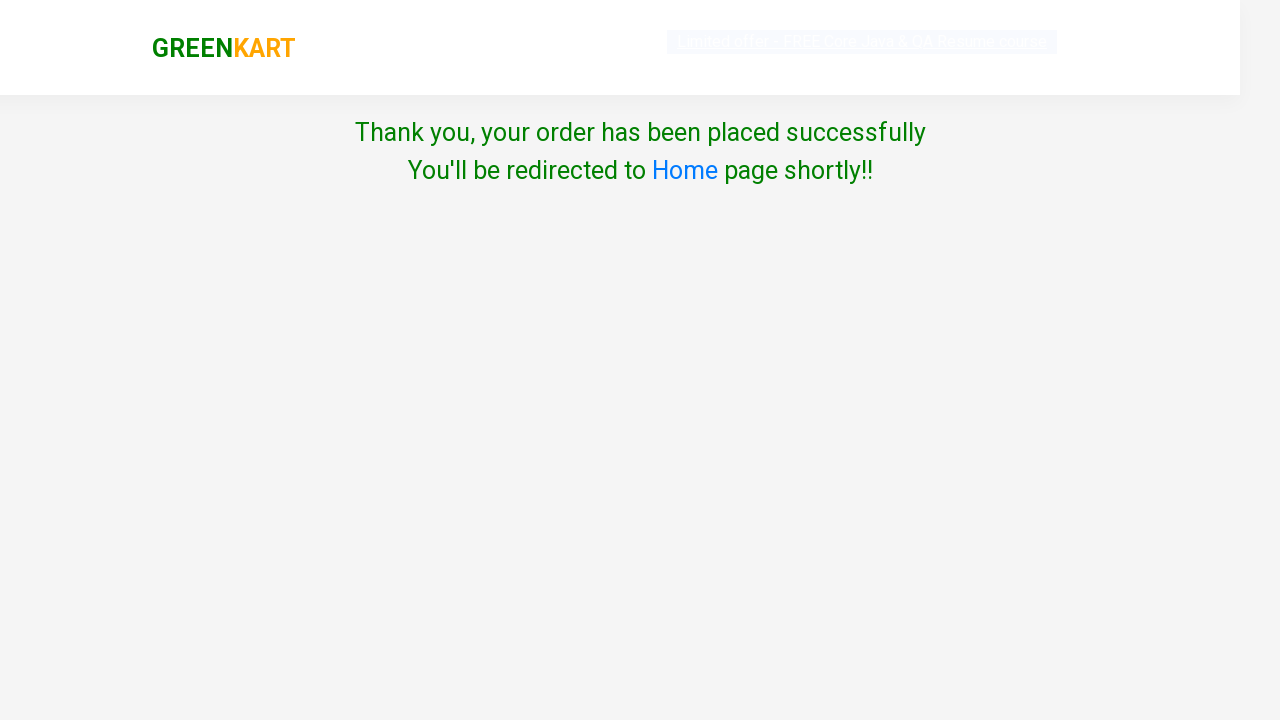